Tests the cocktail recipe finder by clicking the age verification button and then selecting multiple ingredient checkboxes including spirits, liqueurs, mixers, juices, and other cocktail ingredients.

Starting URL: https://www.makemycocktail.com/?#HowToMakeACocktail

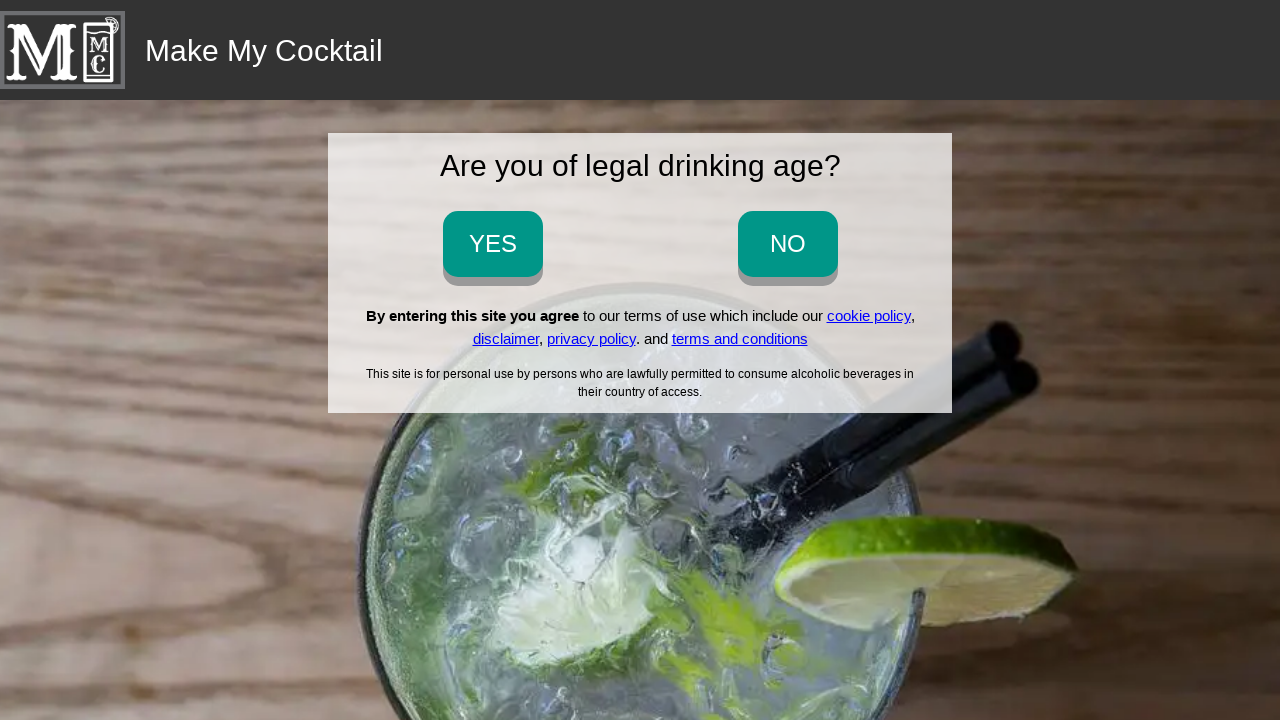

Clicked age verification button to confirm legal age at (492, 244) on input[onclick="ageVerification_yes()"]
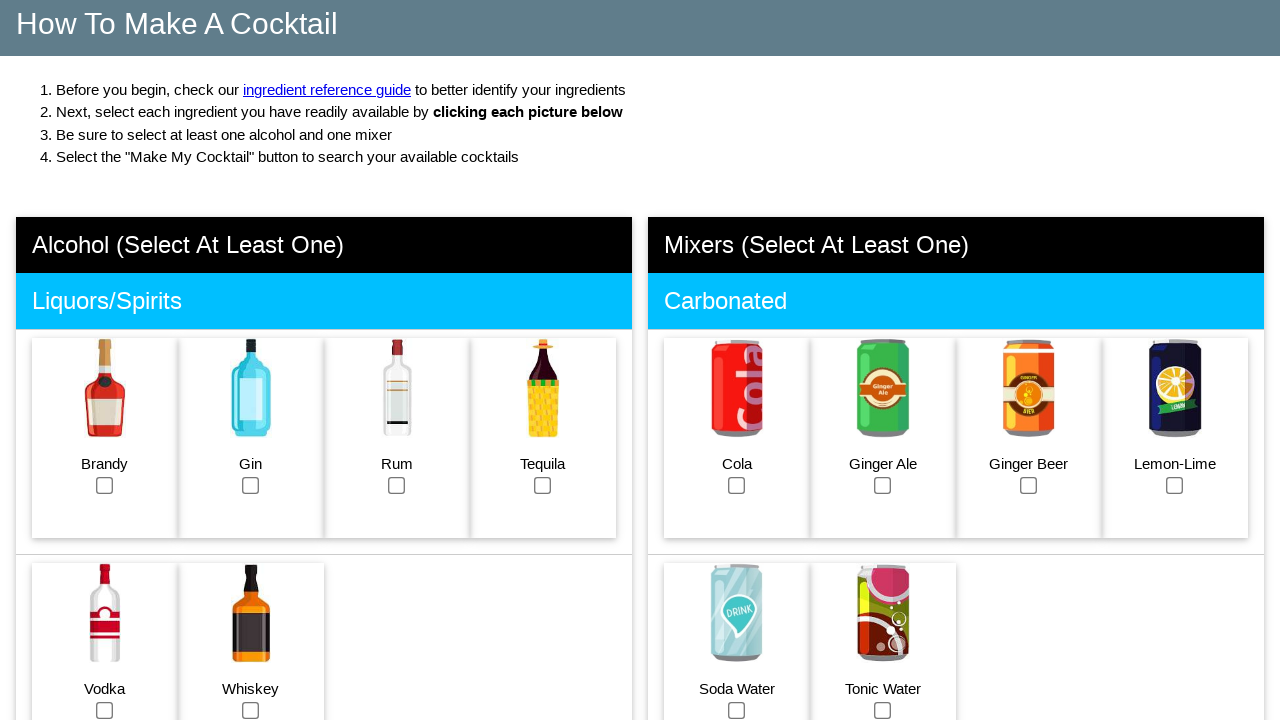

Selected brandy spirit ingredient at (105, 485) on #brandy_checkbox
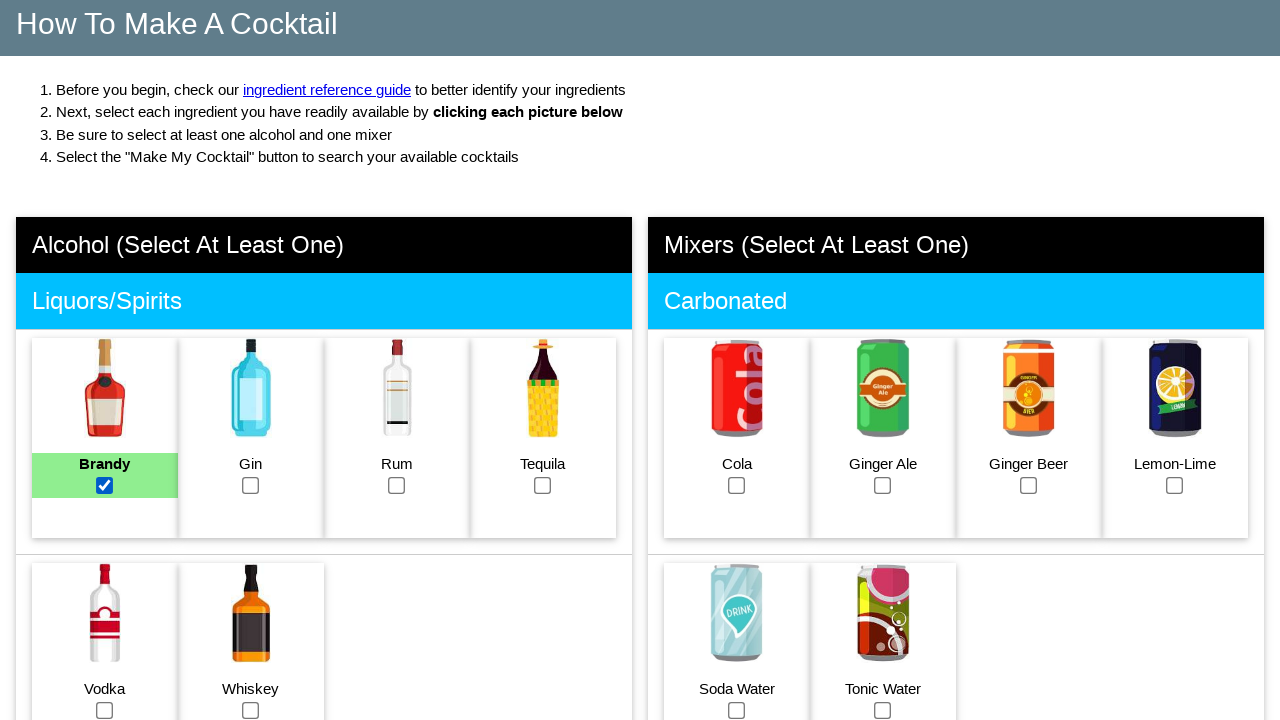

Selected gin spirit ingredient at (251, 485) on #gin_checkbox
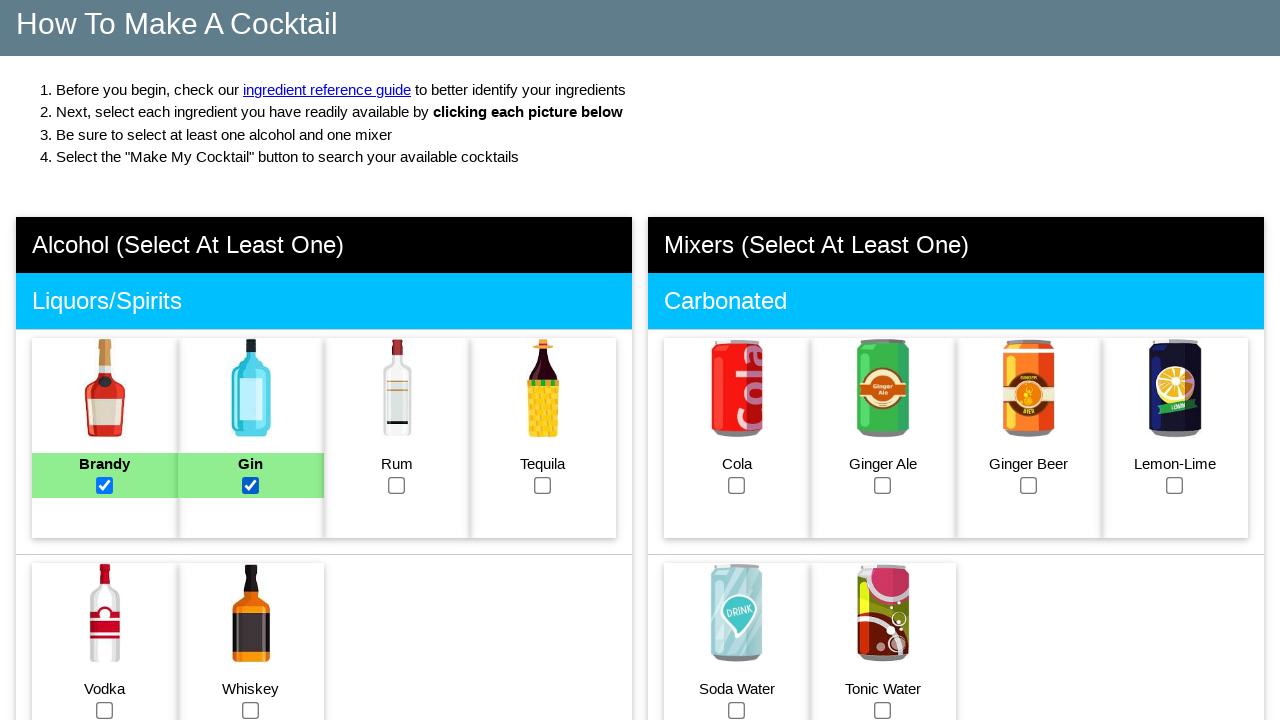

Selected rum spirit ingredient at (397, 485) on #rum_checkbox
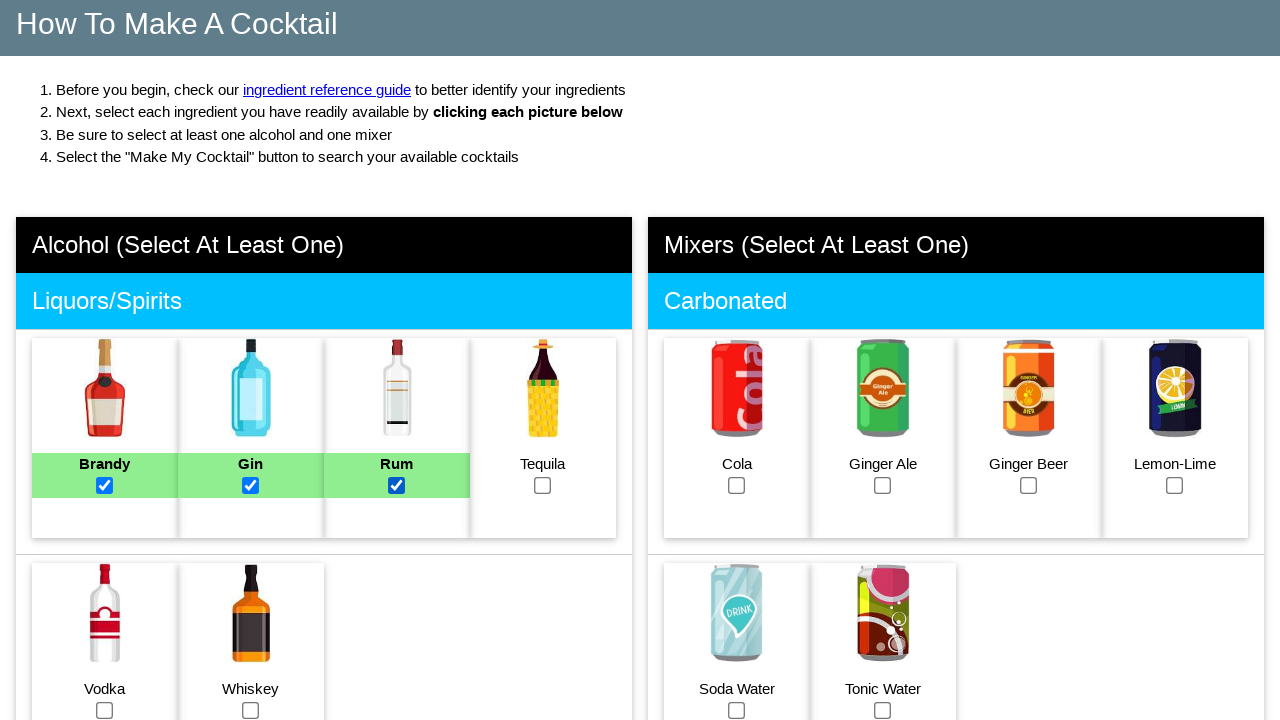

Selected tequila spirit ingredient at (543, 485) on #tequila_checkbox
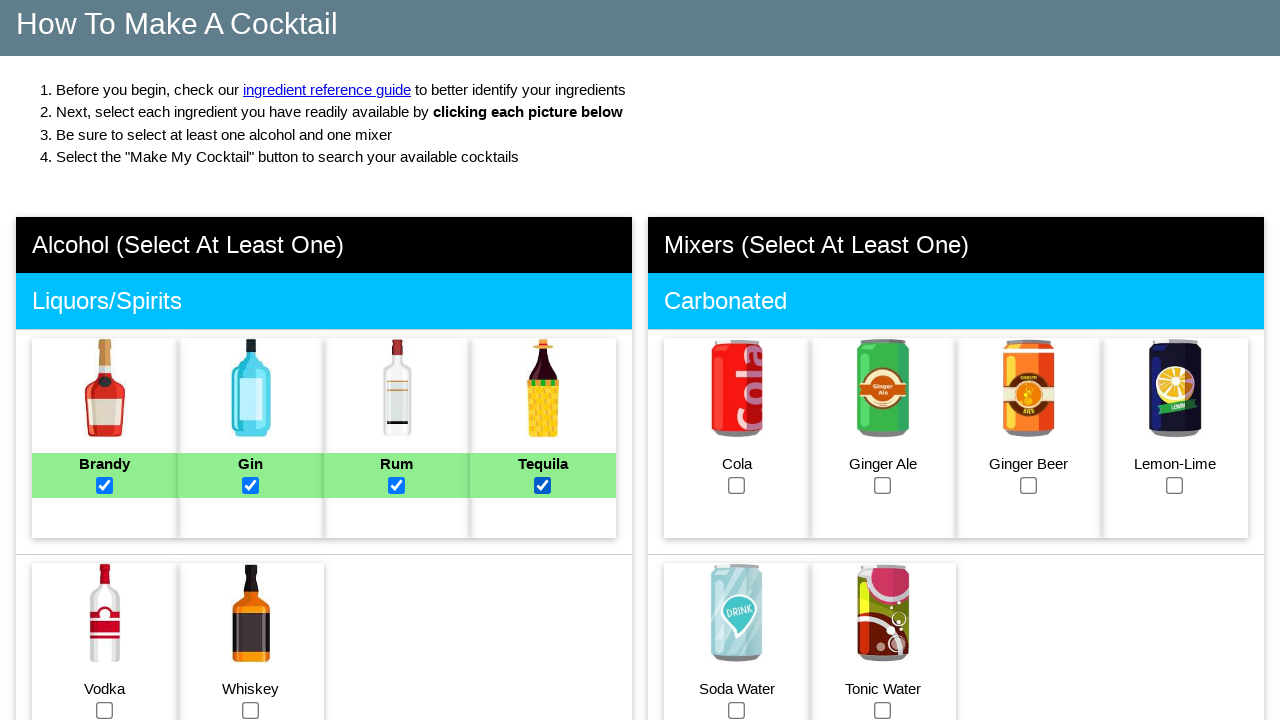

Selected vodka spirit ingredient at (105, 710) on #vodka_checkbox
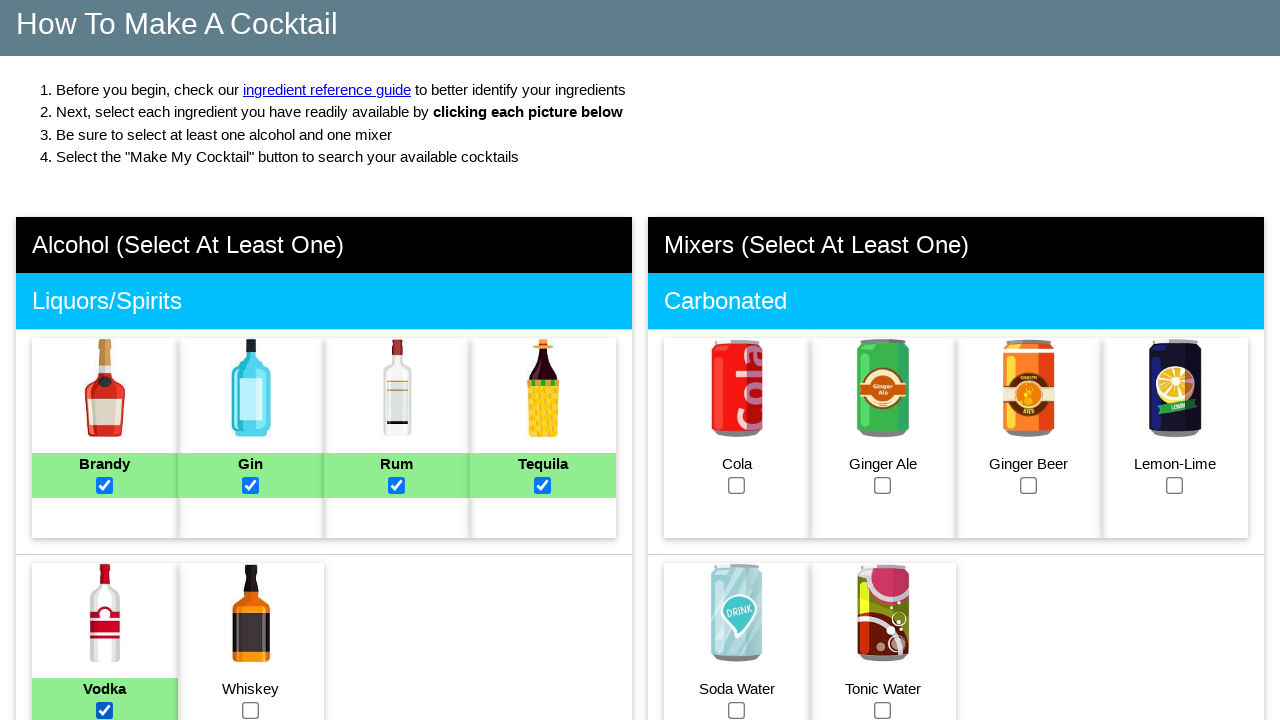

Selected whiskey spirit ingredient at (251, 710) on #whiskey_checkbox
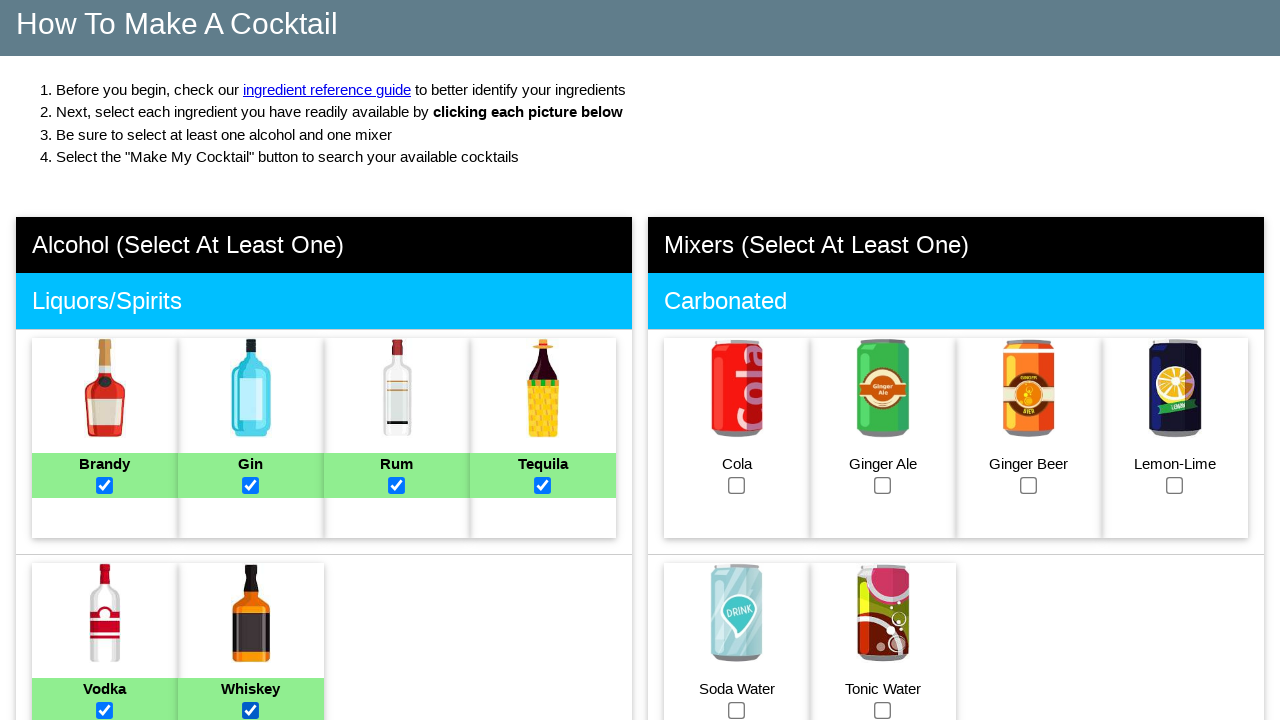

Selected almond liqueur ingredient at (105, 361) on #almondliqueur_checkbox
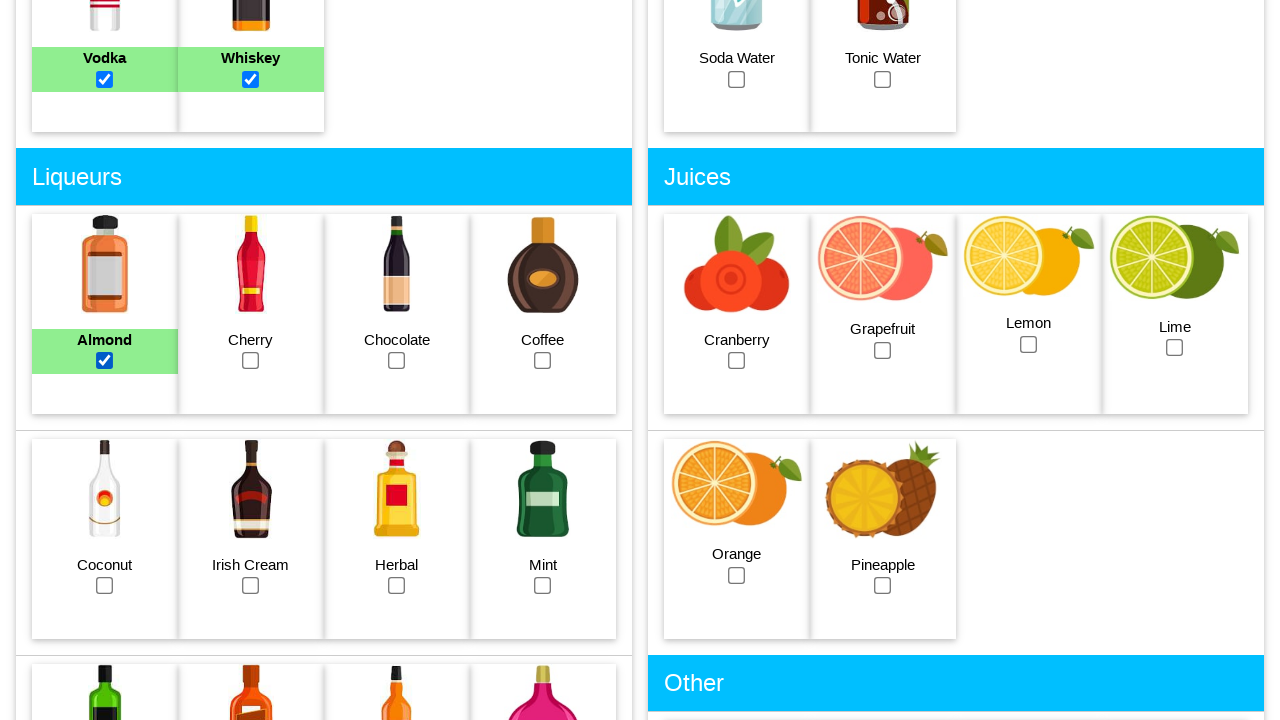

Selected cherry liqueur ingredient at (251, 361) on #cherryliqueur_checkbox
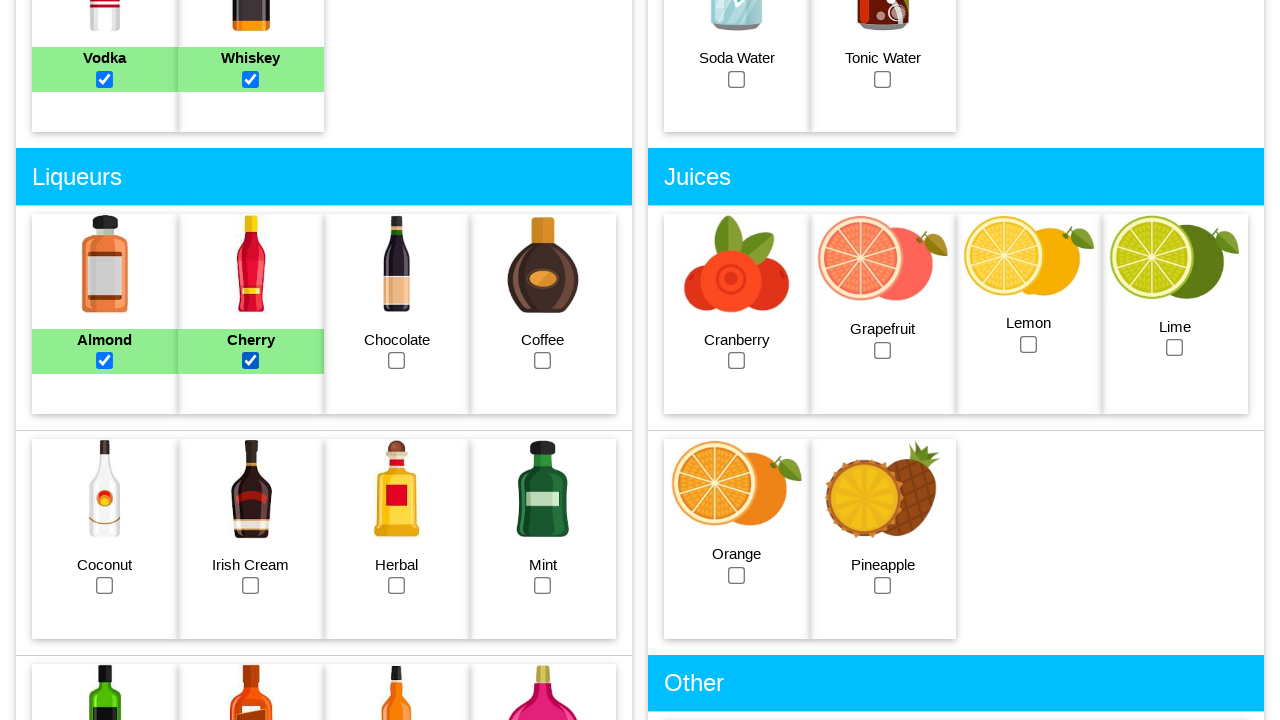

Selected chocolate liqueur ingredient at (397, 361) on #chocolate_checkbox
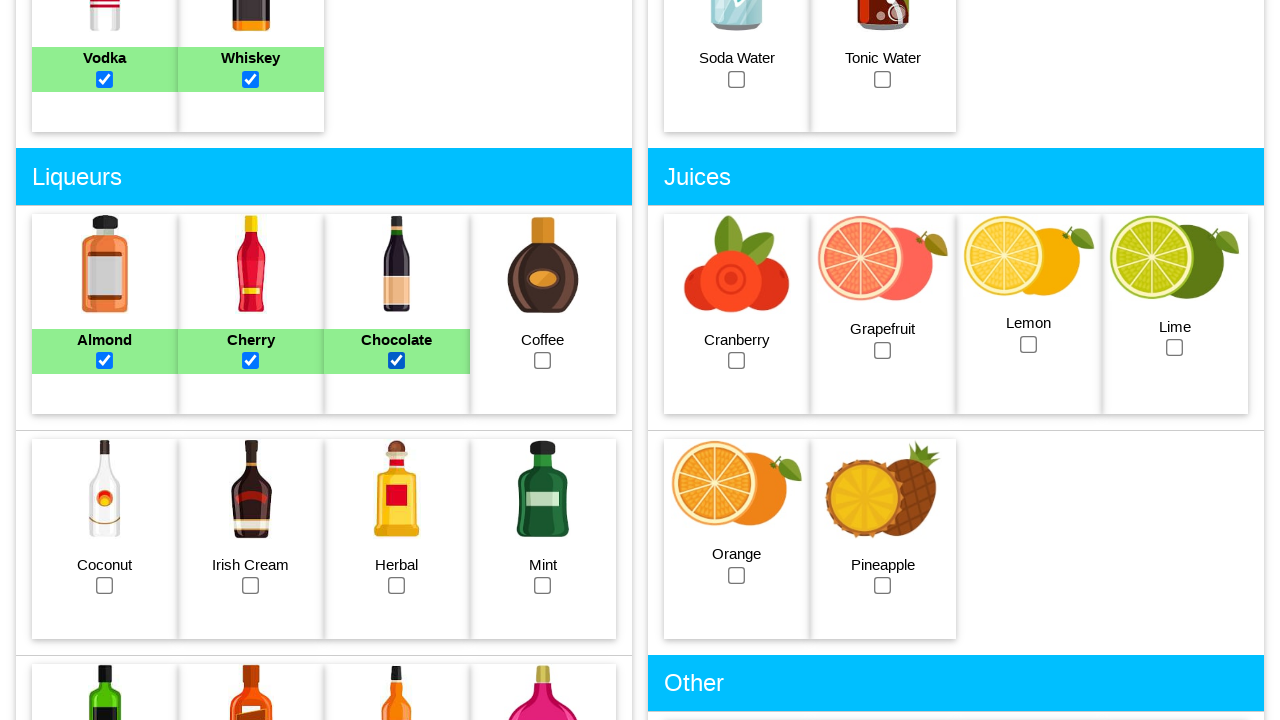

Selected coffee liqueur ingredient at (543, 361) on #coffee_checkbox
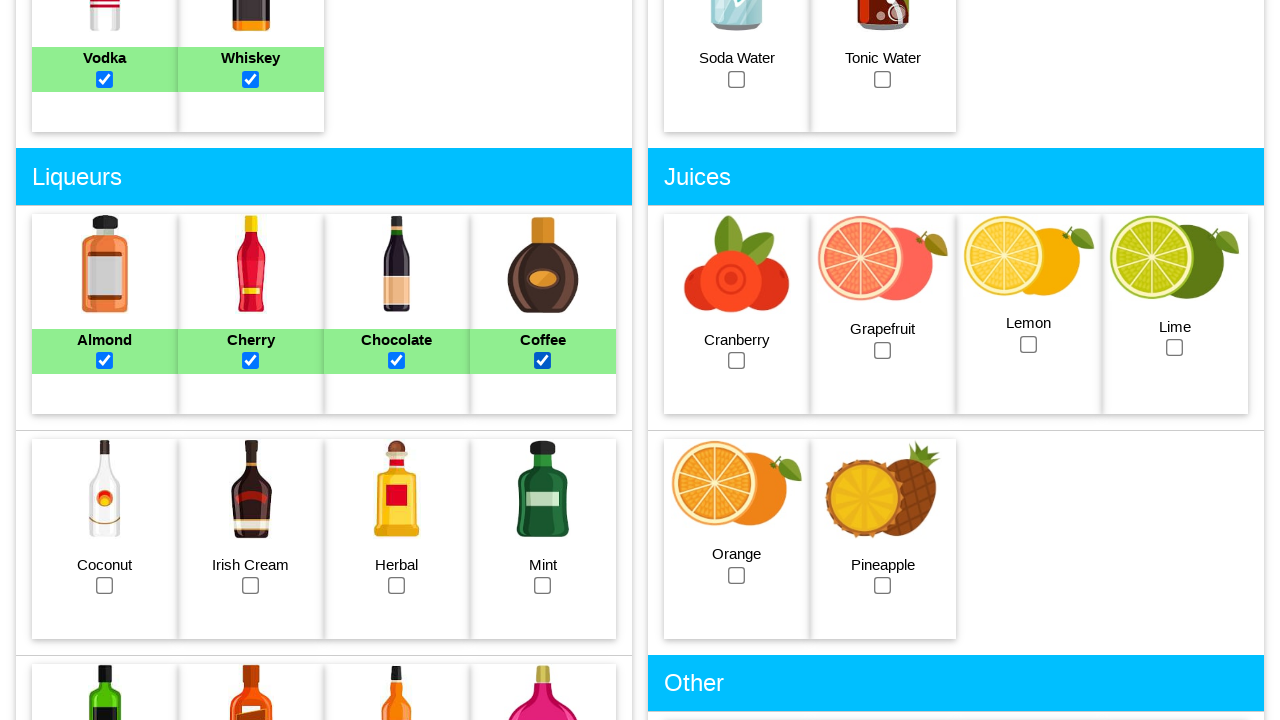

Selected coconut liqueur ingredient at (105, 586) on #coconut_checkbox
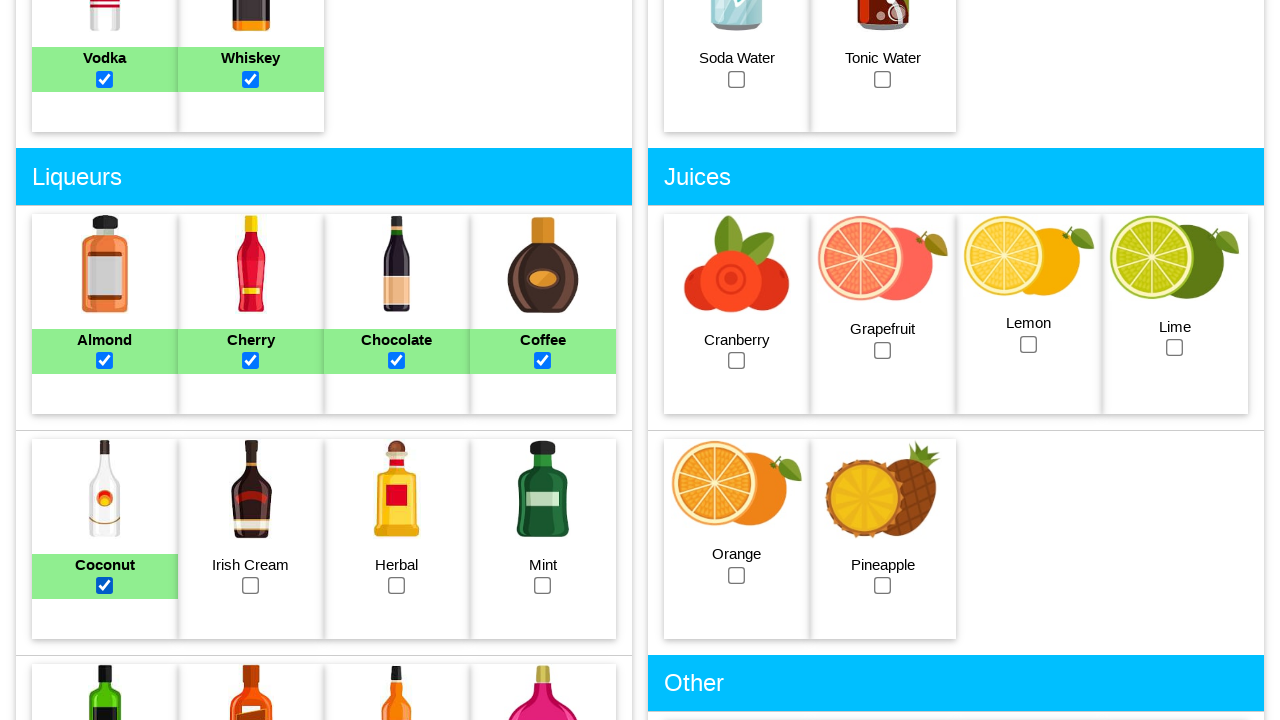

Selected Irish cream liqueur ingredient at (251, 586) on #irishcream_checkbox
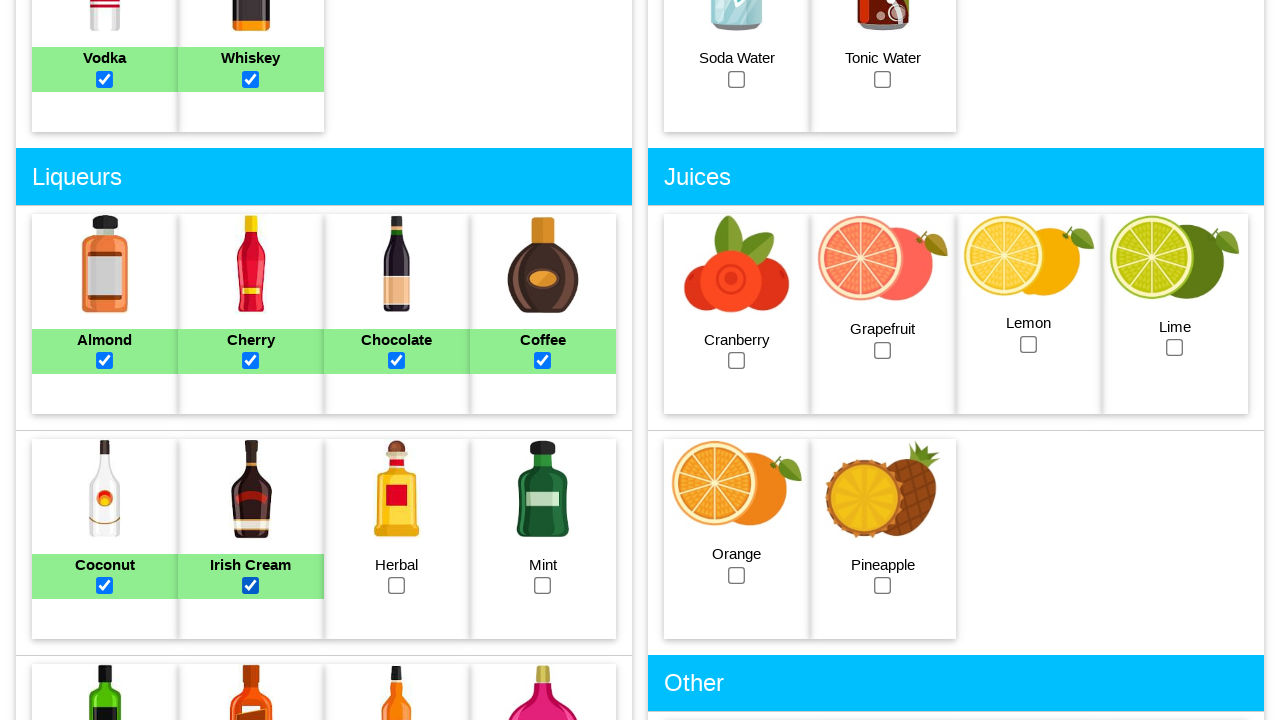

Selected herbal liqueur ingredient at (397, 586) on #herbal_checkbox
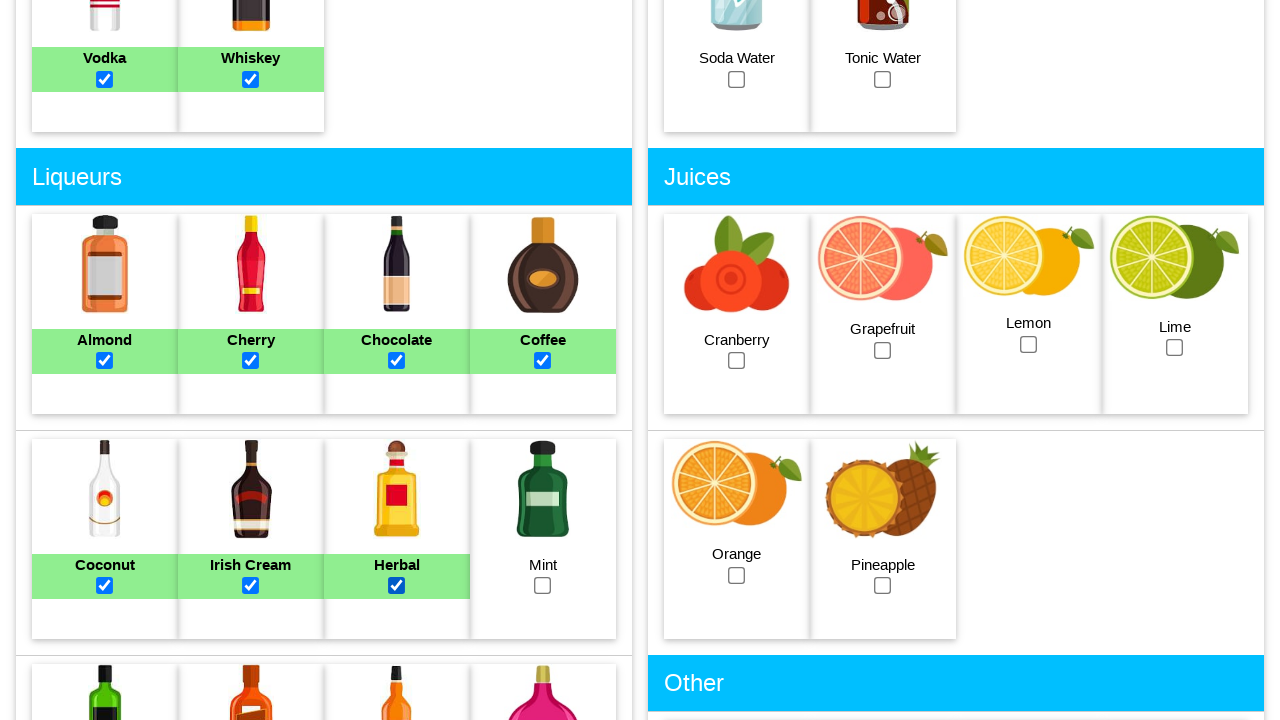

Selected mint liqueur ingredient at (543, 586) on #mint_checkbox
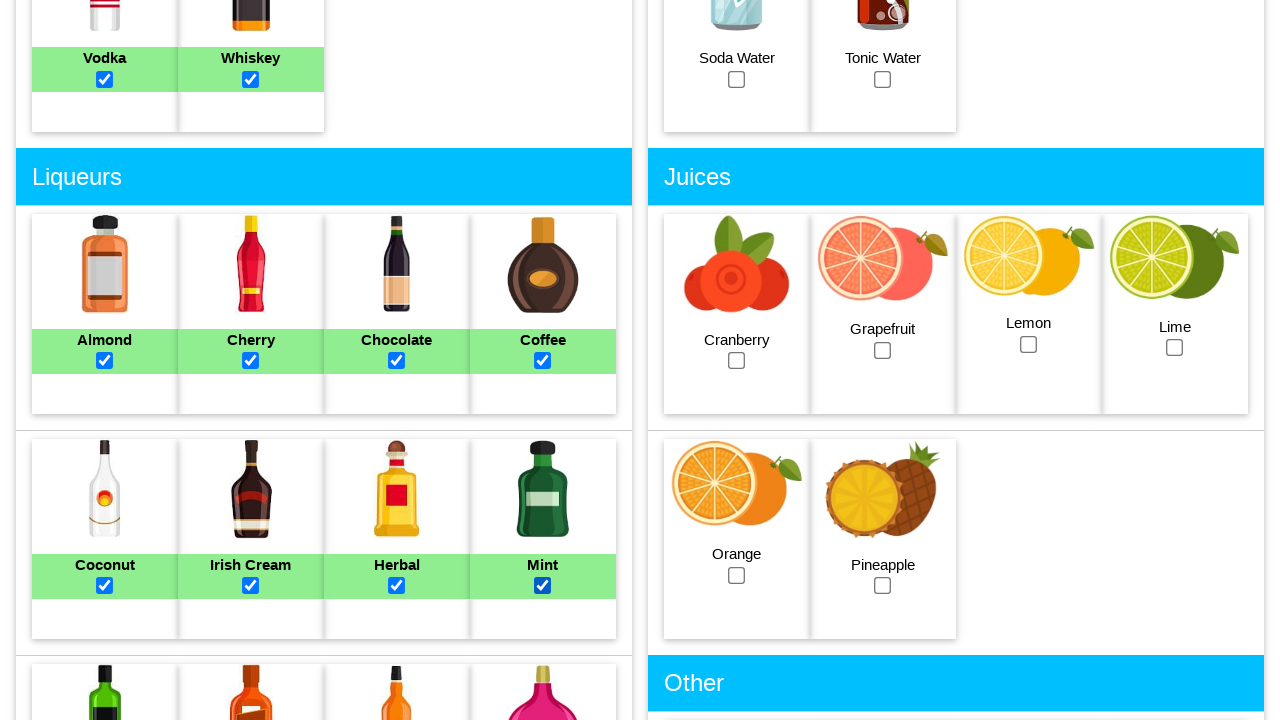

Selected melon liqueur ingredient at (105, 361) on #melonliqueur_checkbox
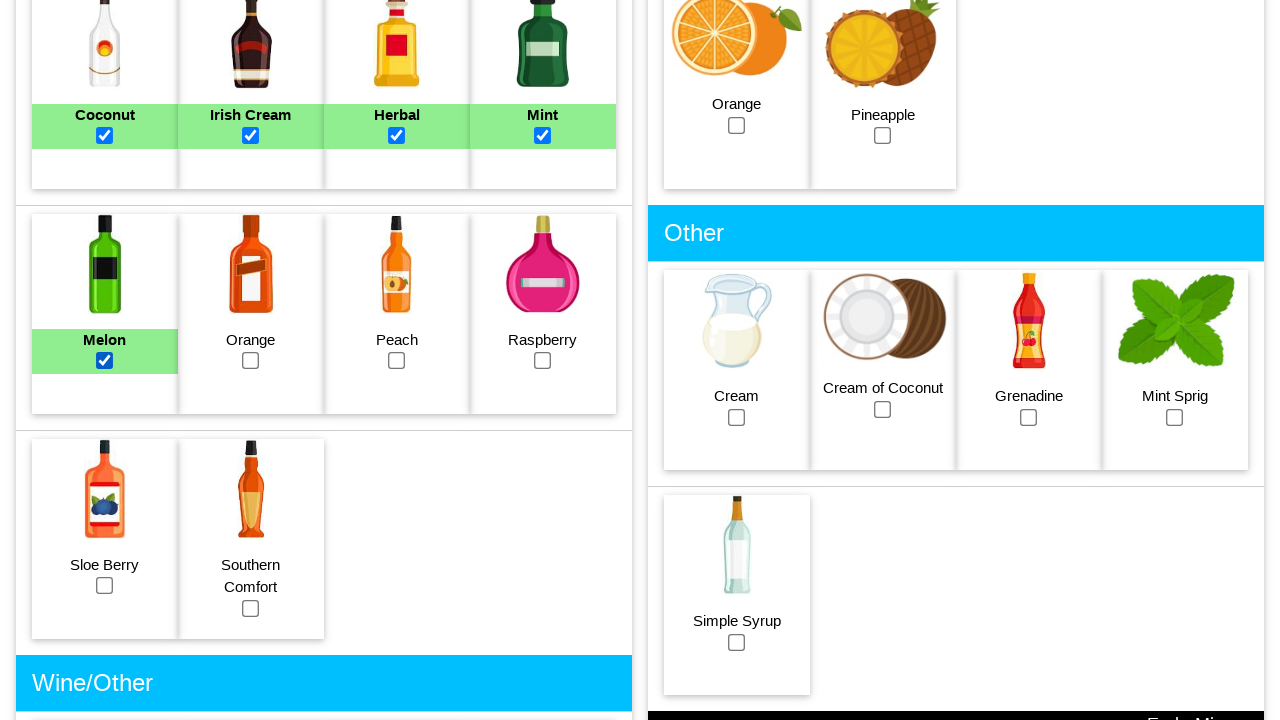

Selected orange liqueur ingredient at (251, 361) on #orangeliqueur_checkbox
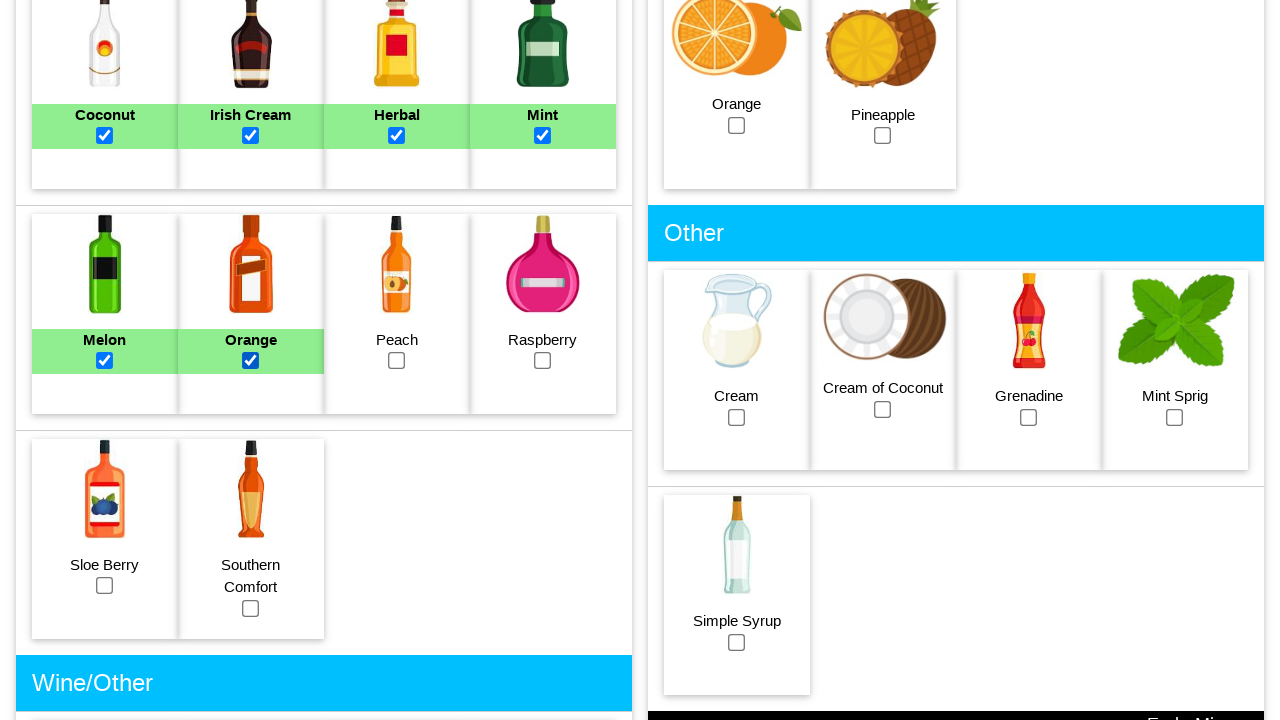

Selected peach liqueur ingredient at (397, 361) on #peach_checkbox
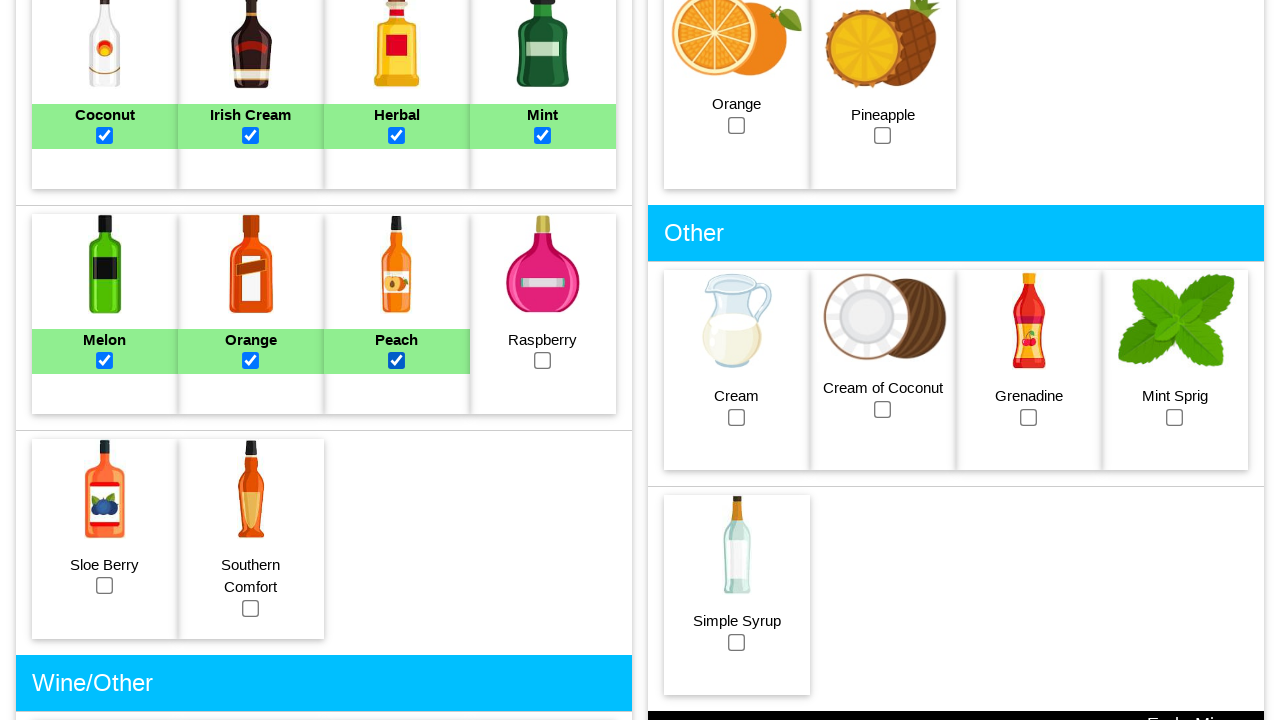

Selected raspberry liqueur ingredient at (543, 361) on #raspberryliqueur_checkbox
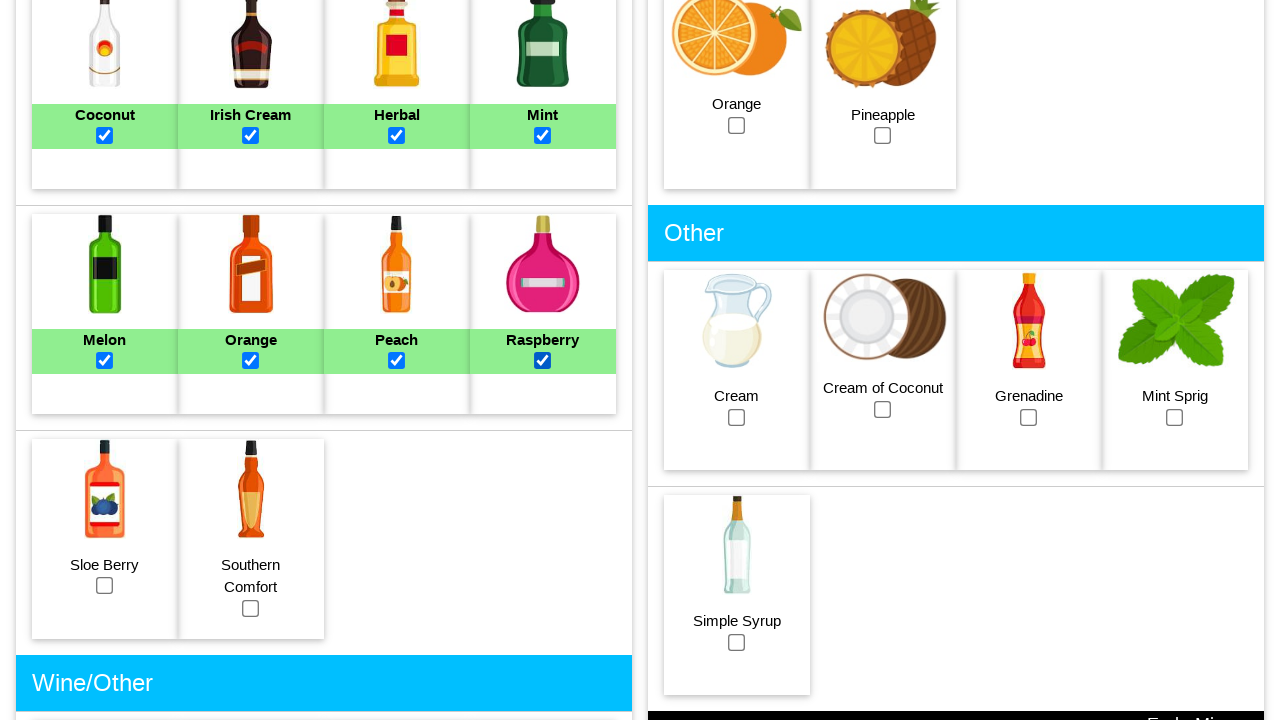

Selected sloe liqueur ingredient at (105, 586) on #sloeliqueur_checkbox
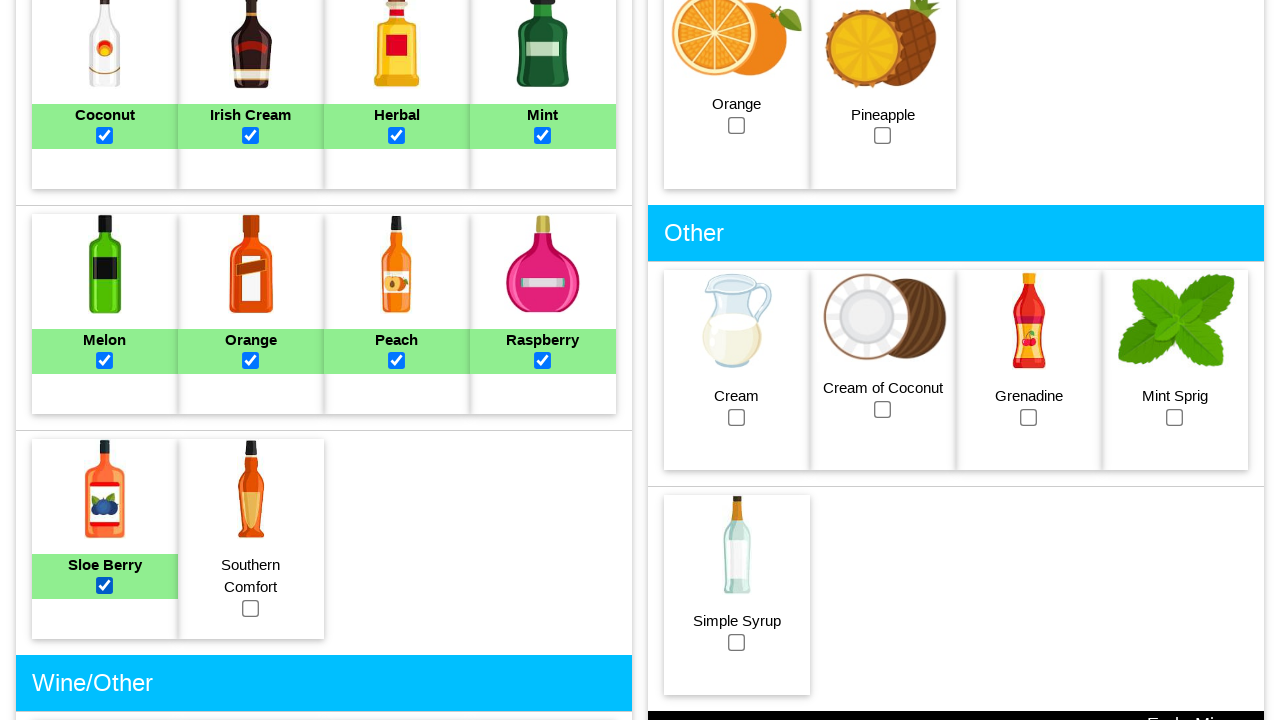

Selected Southern Comfort liqueur ingredient at (251, 608) on #soco_checkbox
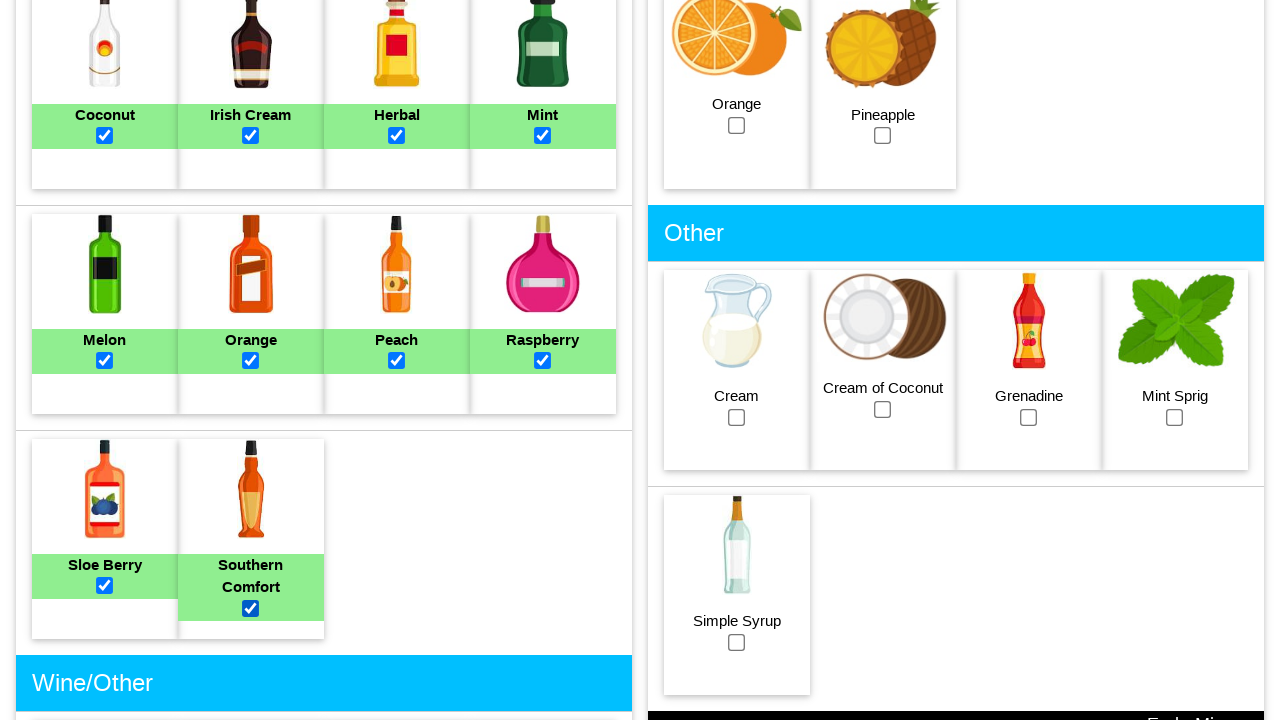

Selected cola mixer ingredient at (737, 360) on #cola_checkbox
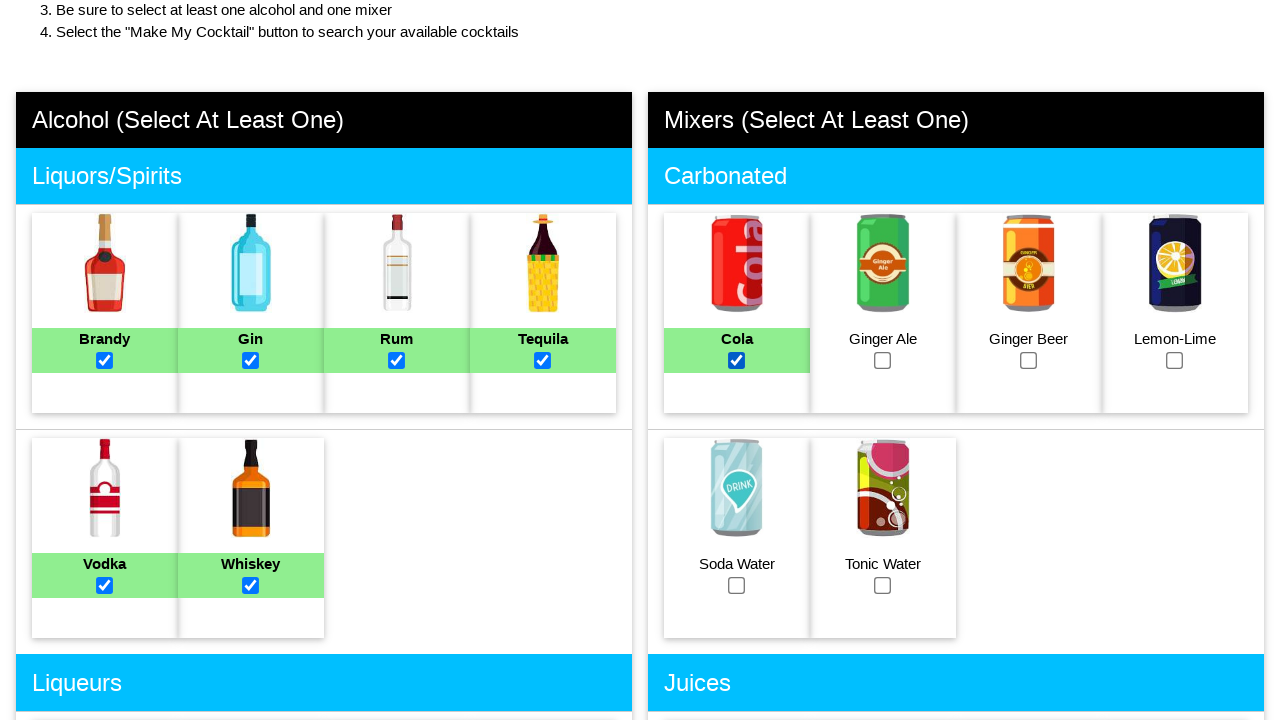

Selected ginger ale mixer ingredient at (883, 360) on #gingerale_checkbox
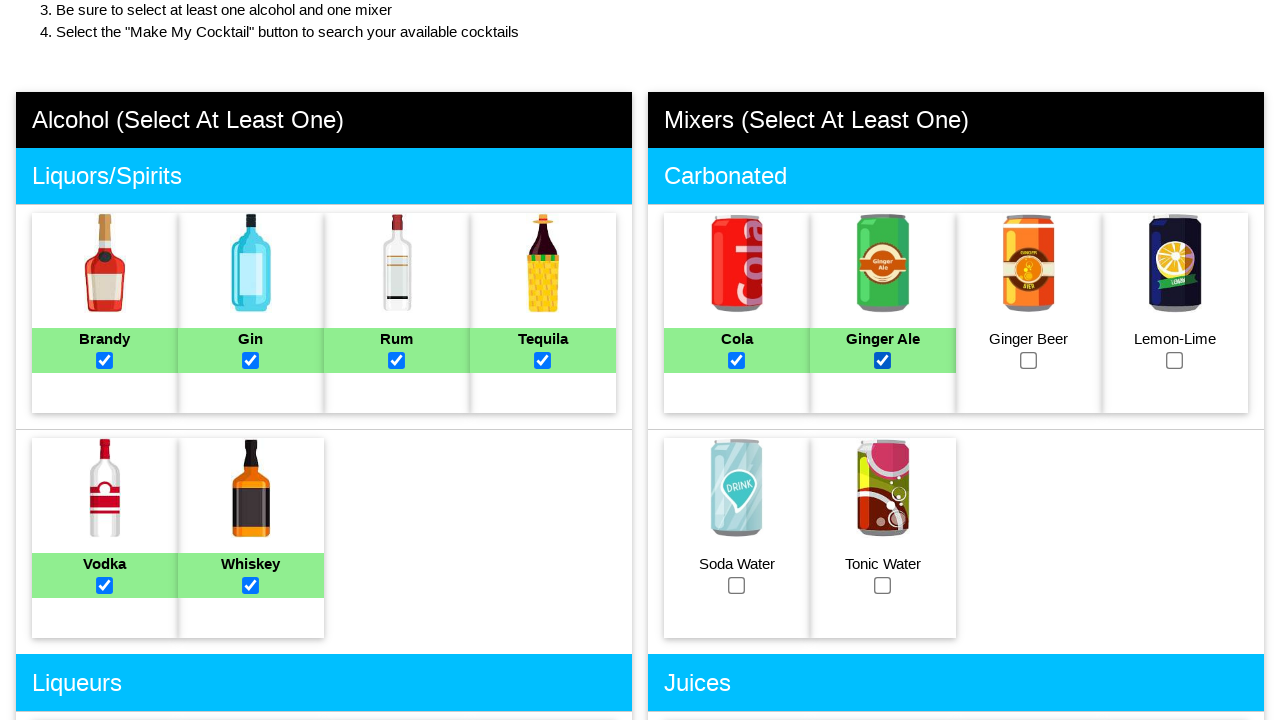

Selected ginger beer mixer ingredient at (1029, 360) on #gingerbeer_checkbox
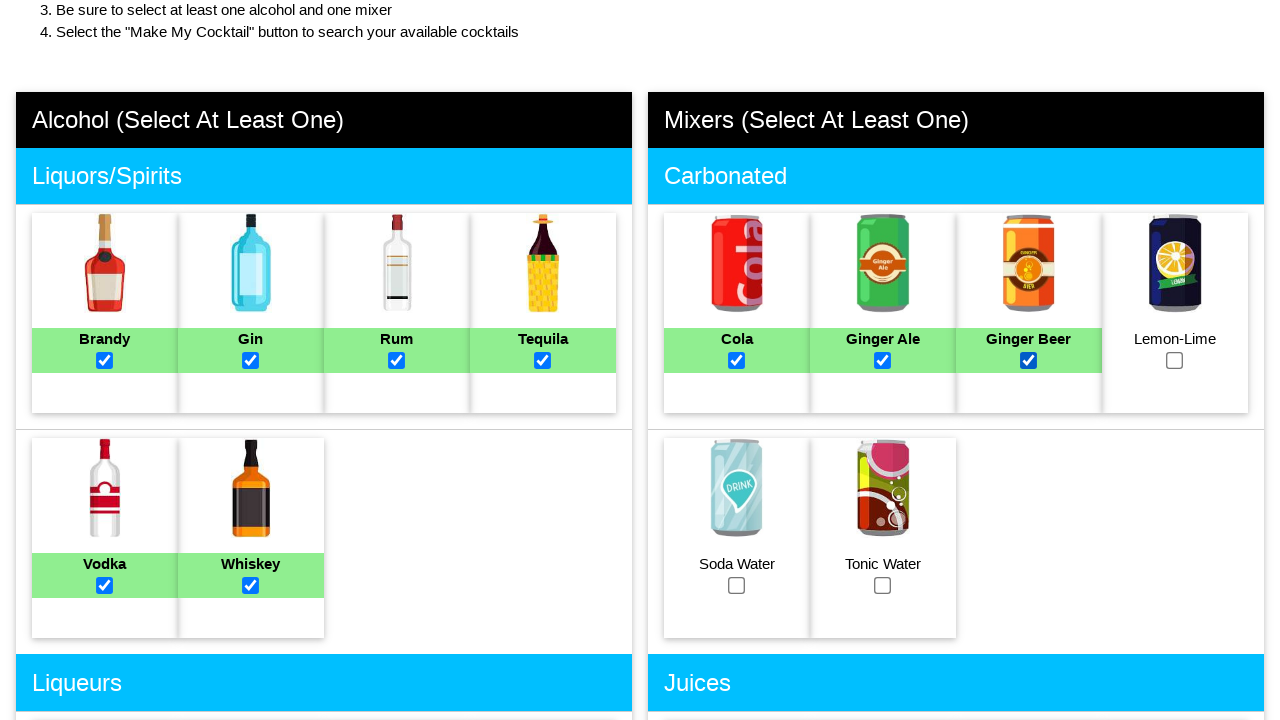

Selected lemon-lime mixer ingredient at (1175, 360) on #lemonlime_checkbox
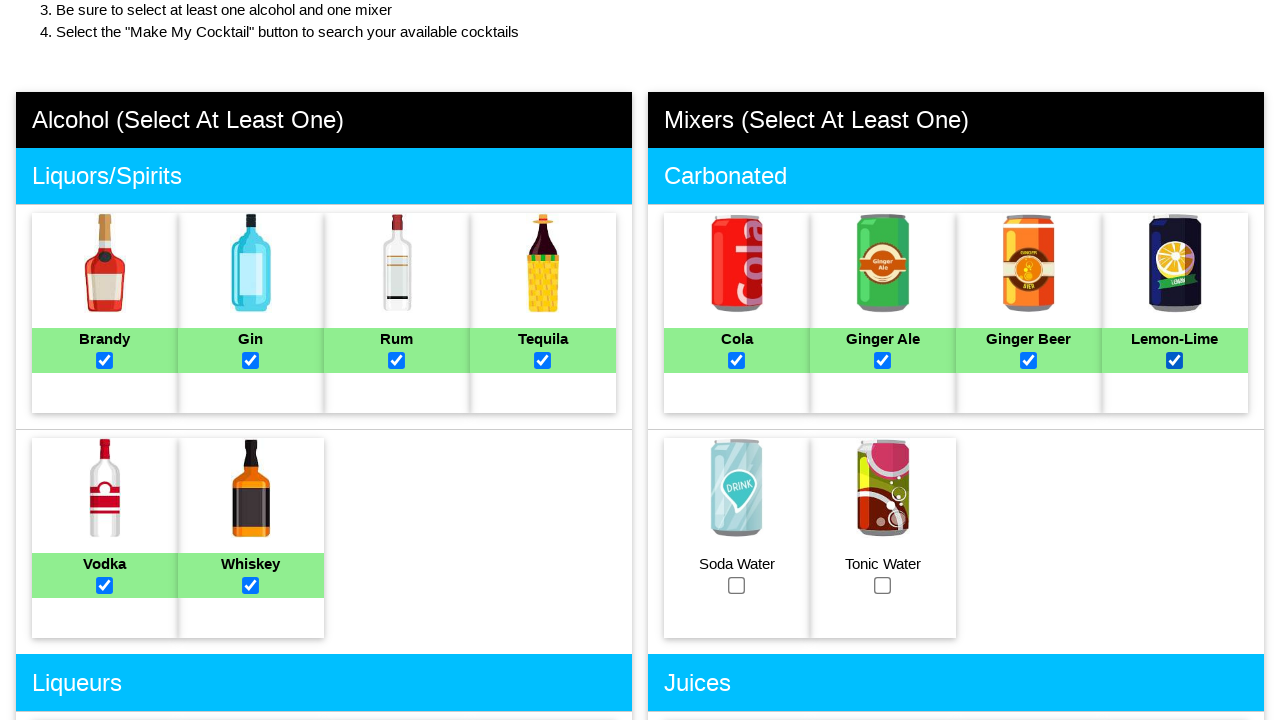

Selected soda water mixer ingredient at (737, 585) on #sodawater_checkbox
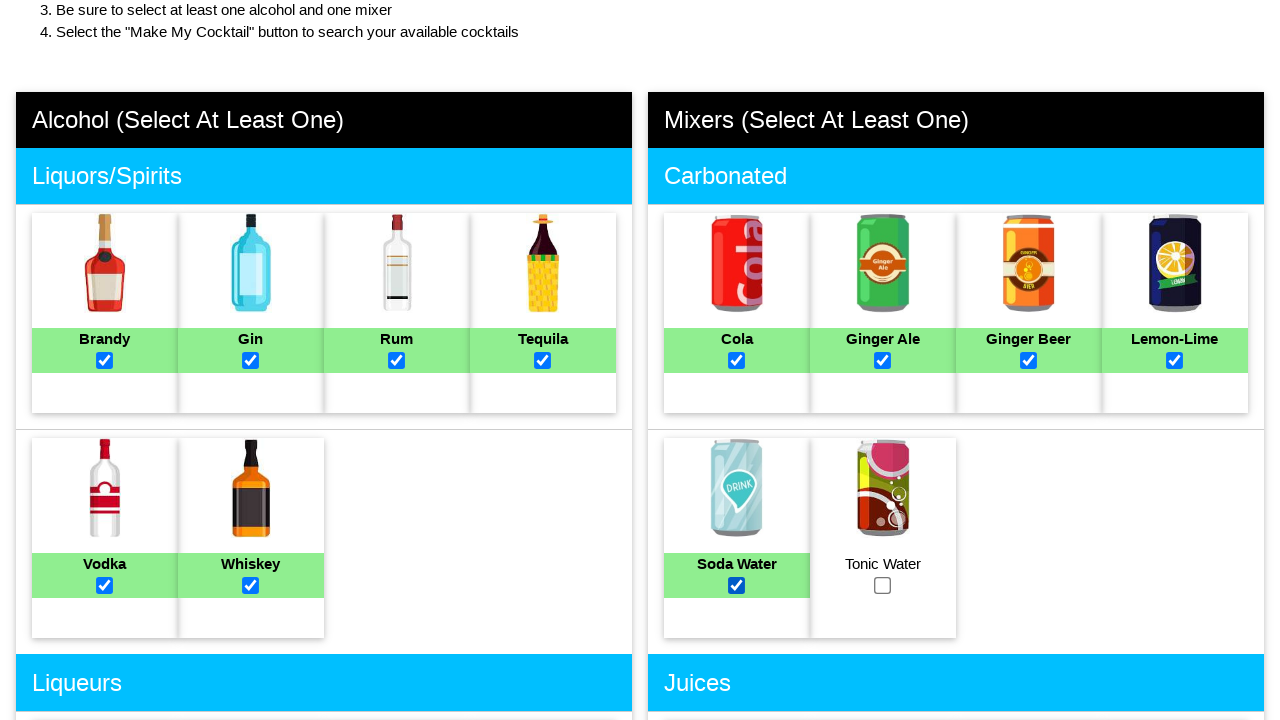

Selected tonic water mixer ingredient at (883, 585) on #tonicwater_checkbox
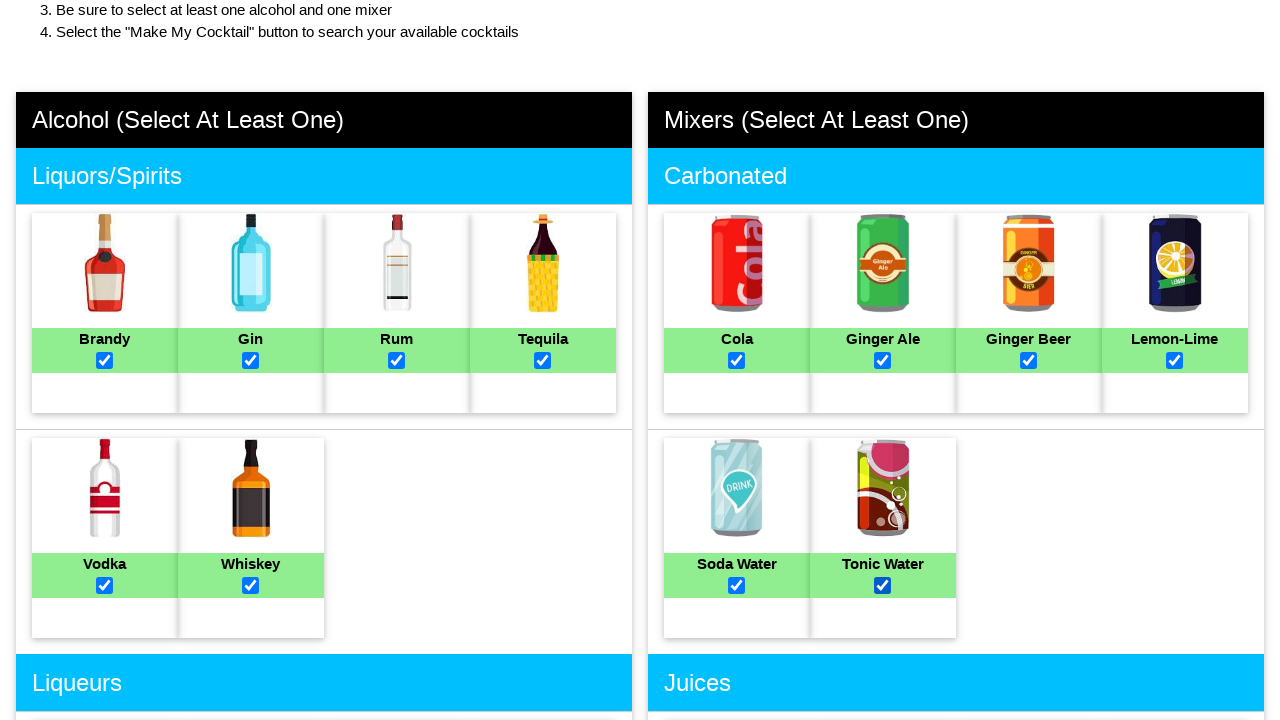

Selected cranberry juice ingredient at (737, 361) on #cranberryjuice_checkbox
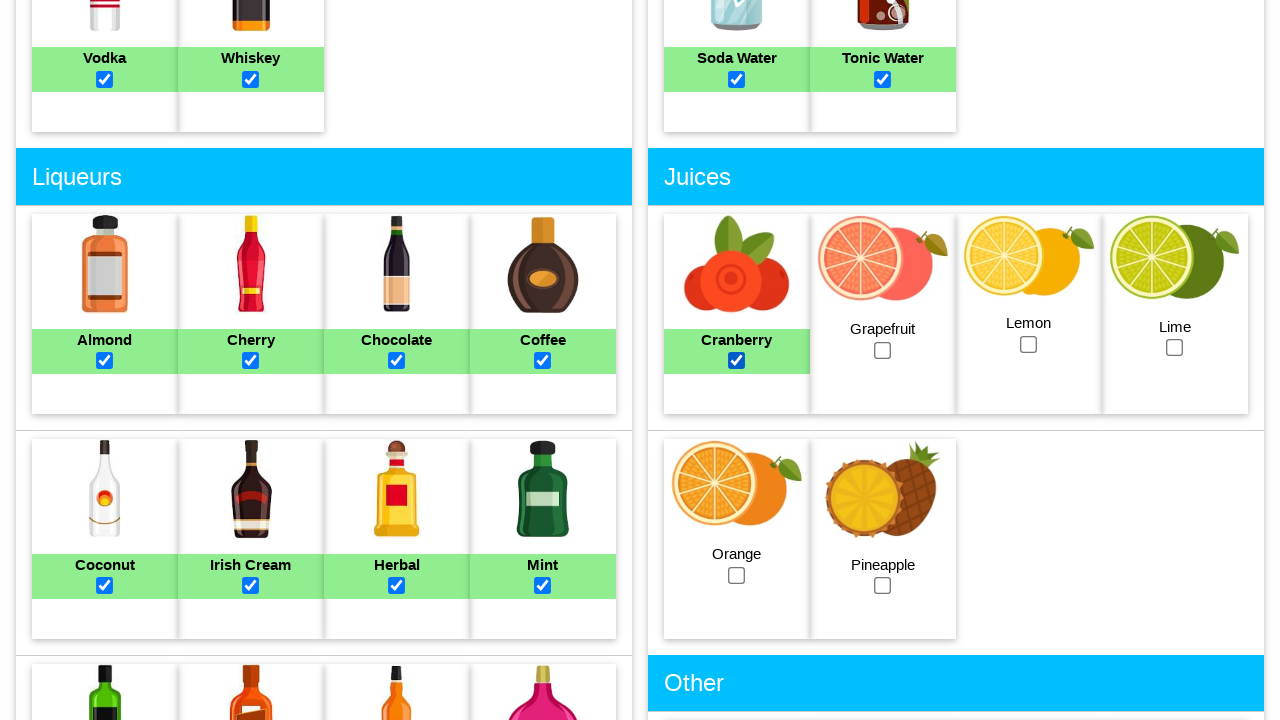

Selected grapefruit juice ingredient at (883, 350) on #grapefruitjuice_checkbox
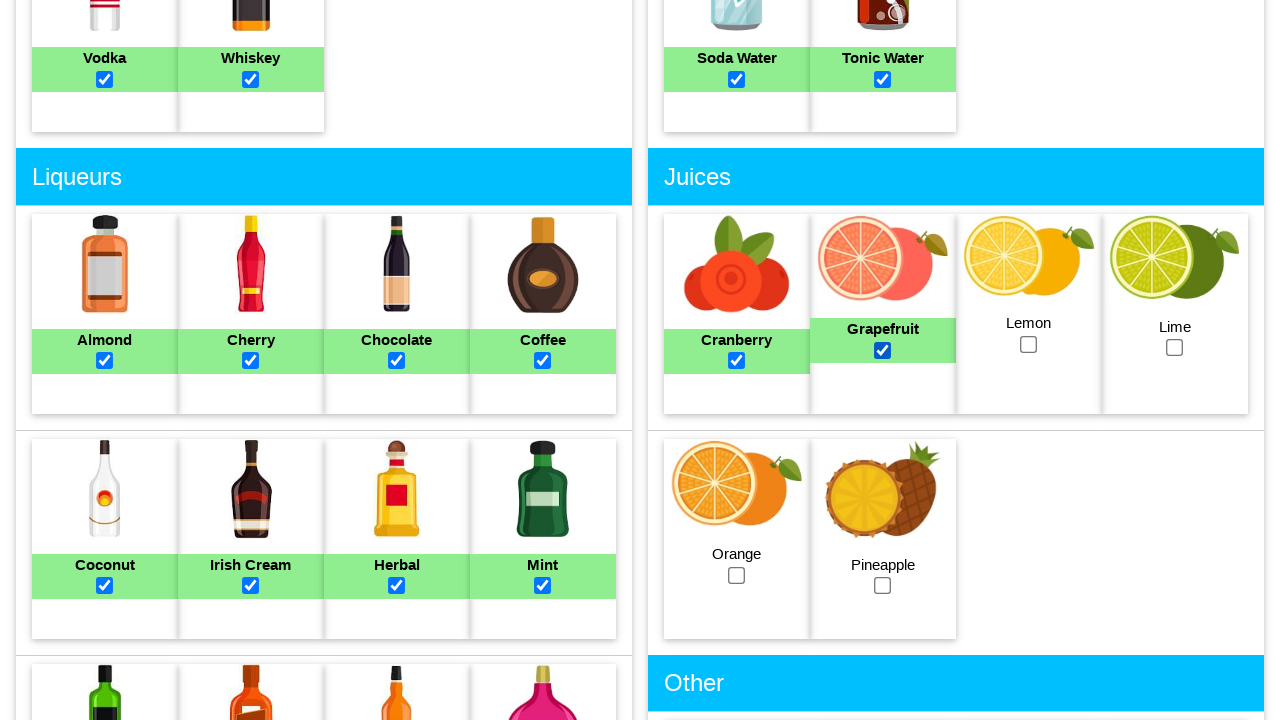

Selected lemon juice ingredient at (1029, 344) on #lemonjuice_checkbox
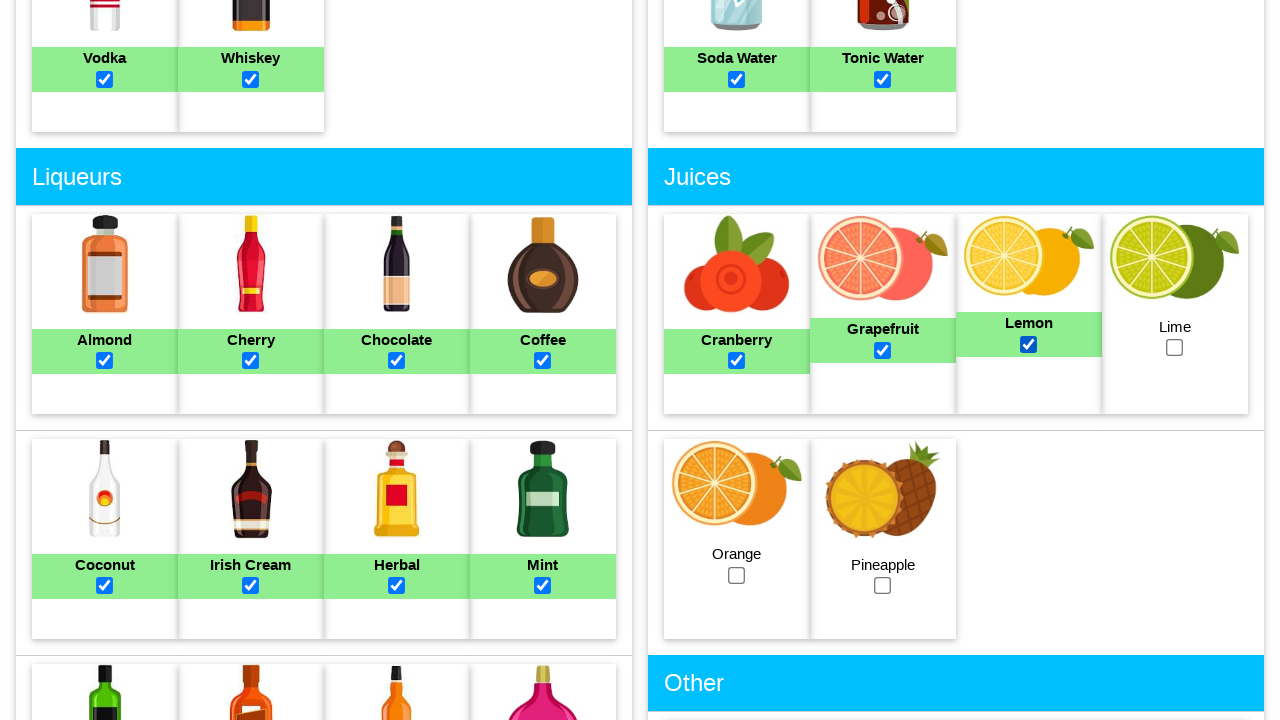

Selected lime juice ingredient at (1175, 348) on #limejuice_checkbox
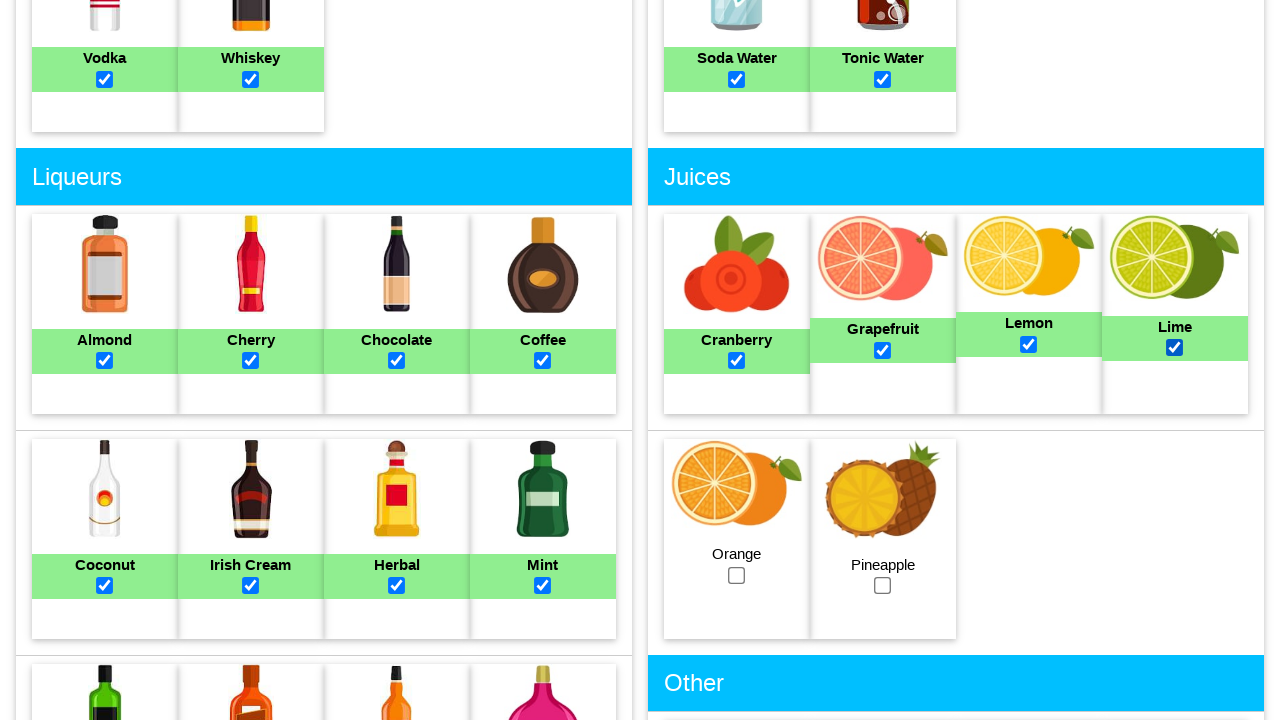

Selected orange juice ingredient at (737, 575) on #orangejuice_checkbox
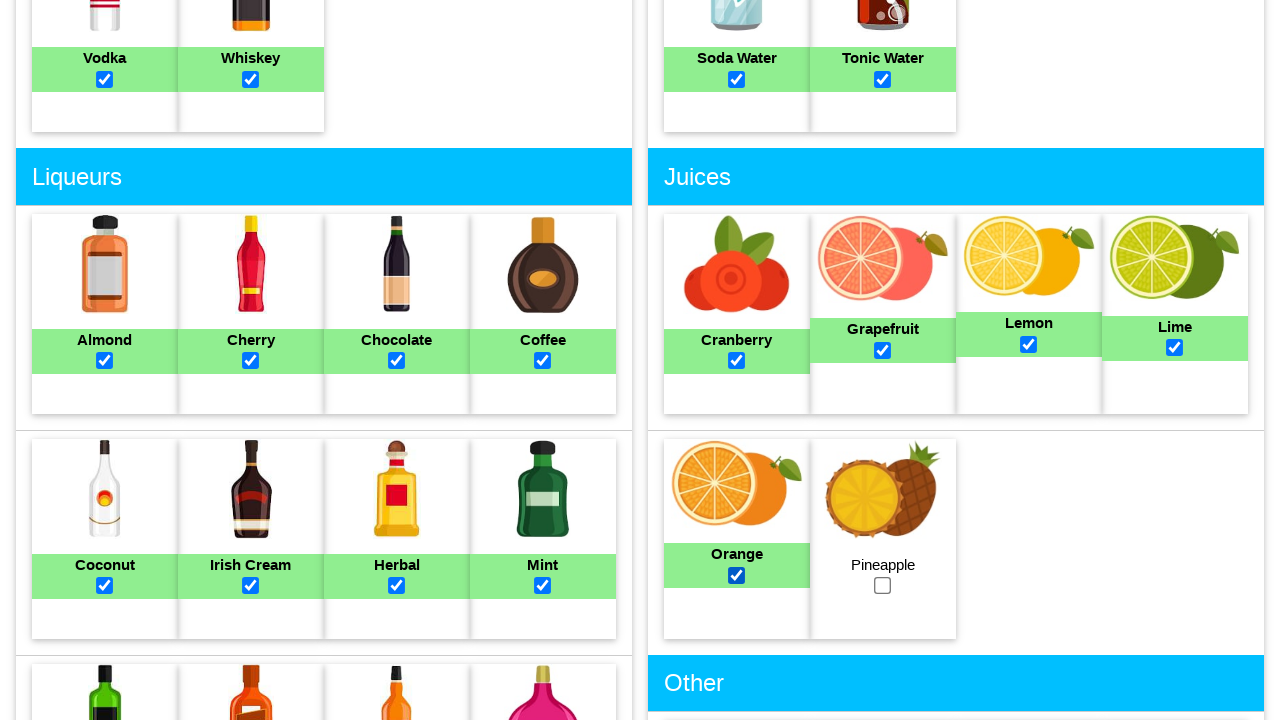

Selected pineapple juice ingredient at (883, 586) on #pineapplejuice_checkbox
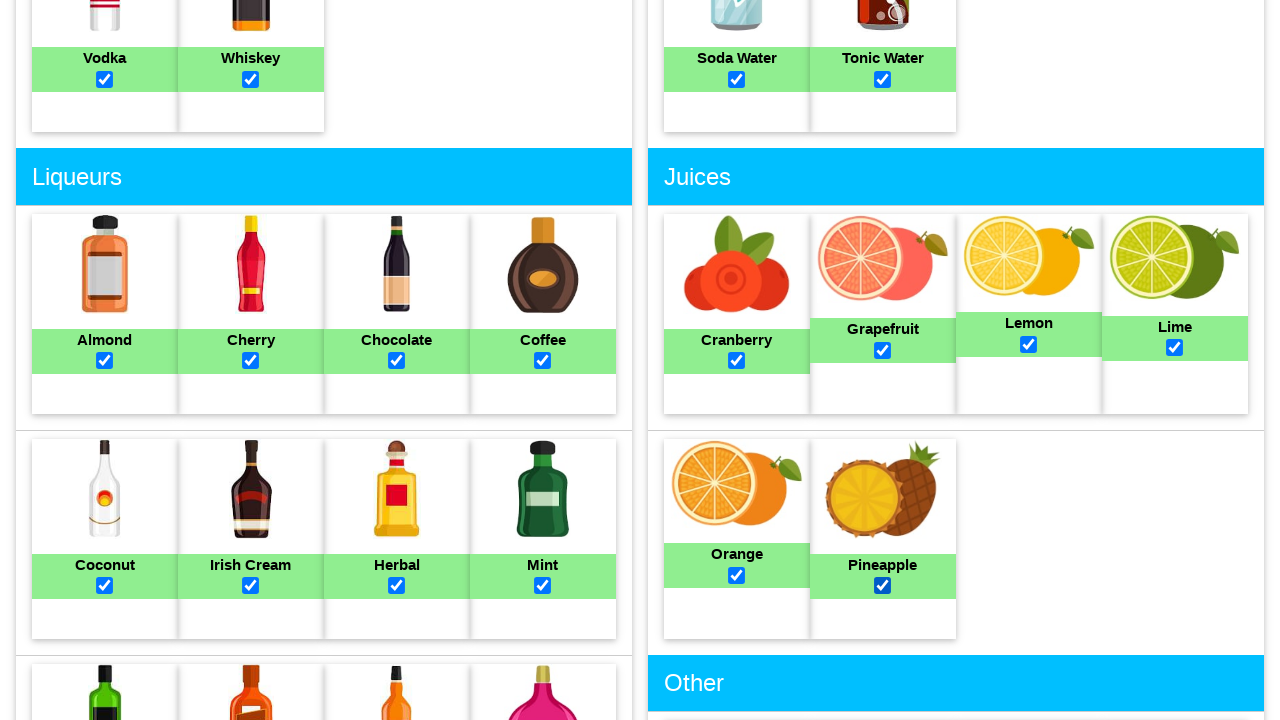

Selected cream ingredient at (737, 360) on #cream_checkbox
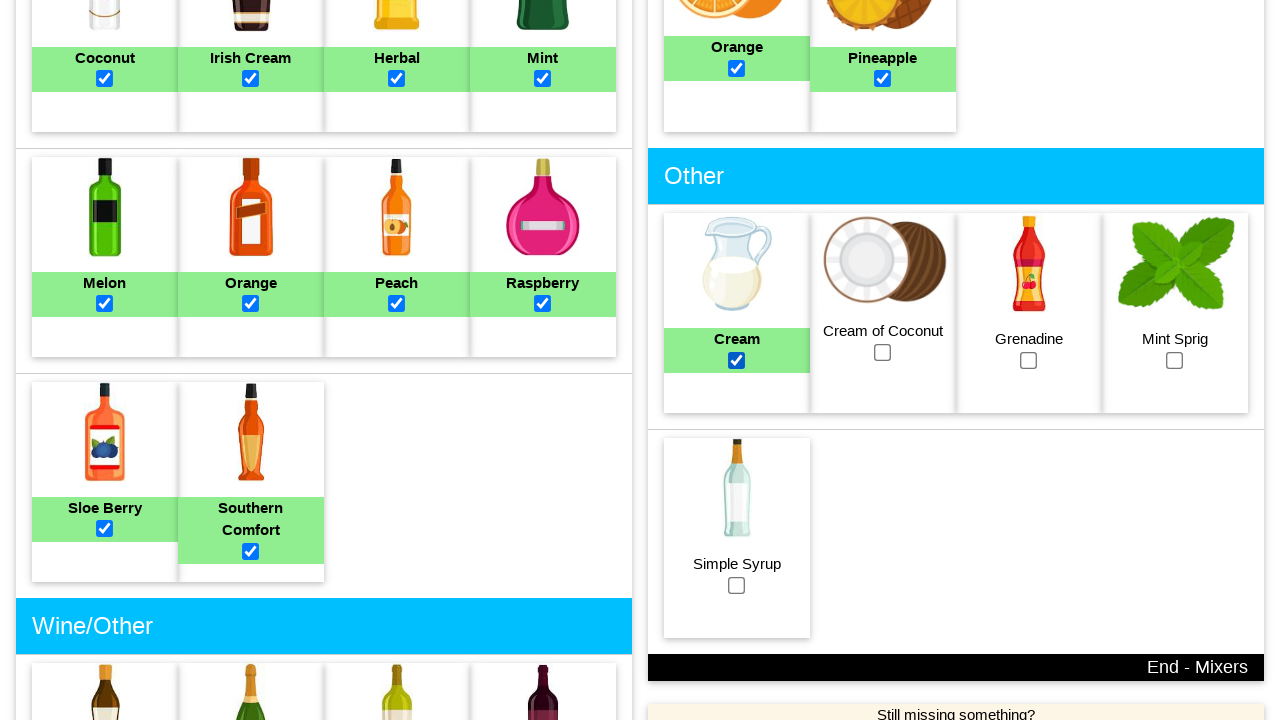

Selected cream of coconut ingredient at (883, 352) on #creamofcoconut_checkbox
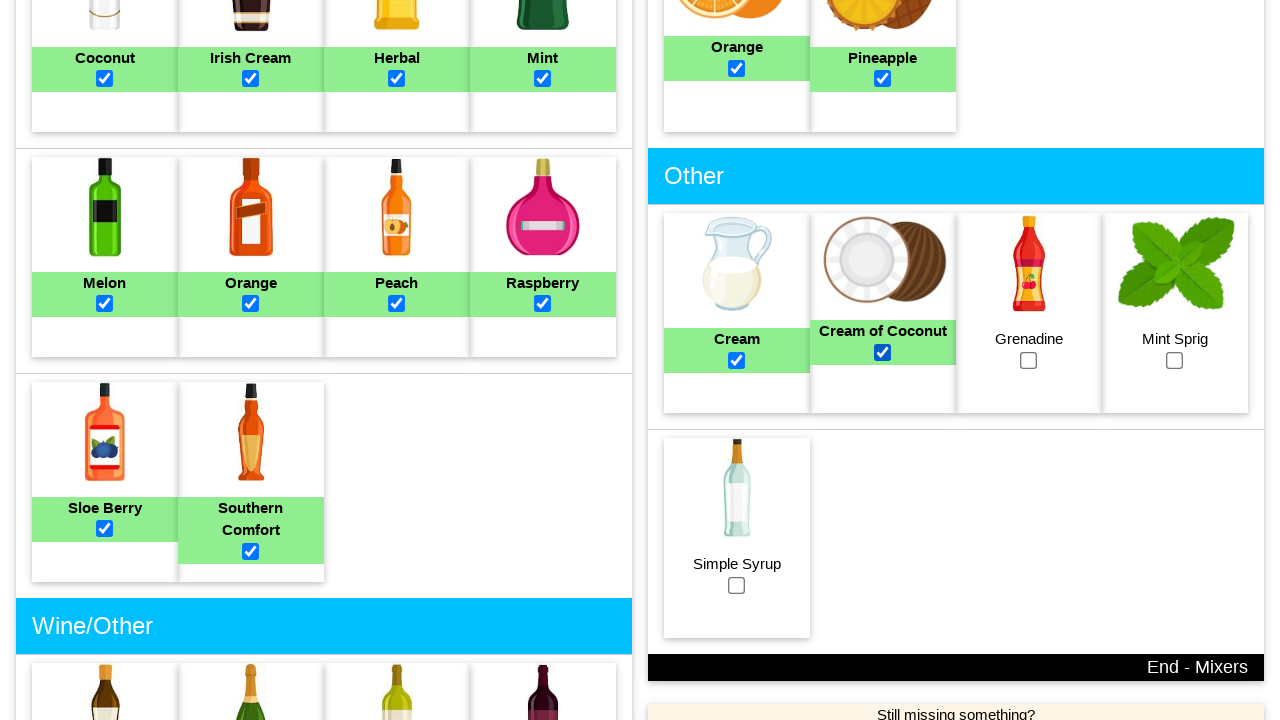

Selected grenadine ingredient at (1029, 360) on #grenadine_checkbox
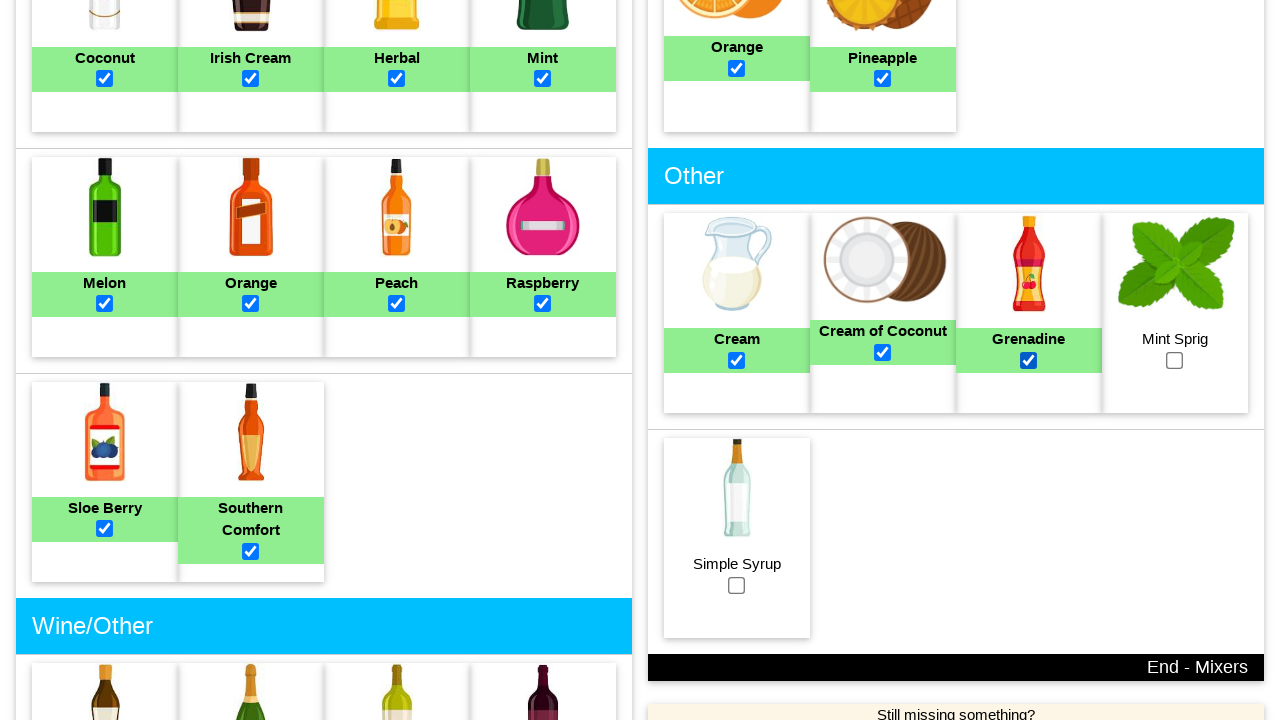

Selected simple syrup ingredient at (737, 585) on #simplesyrup_checkbox
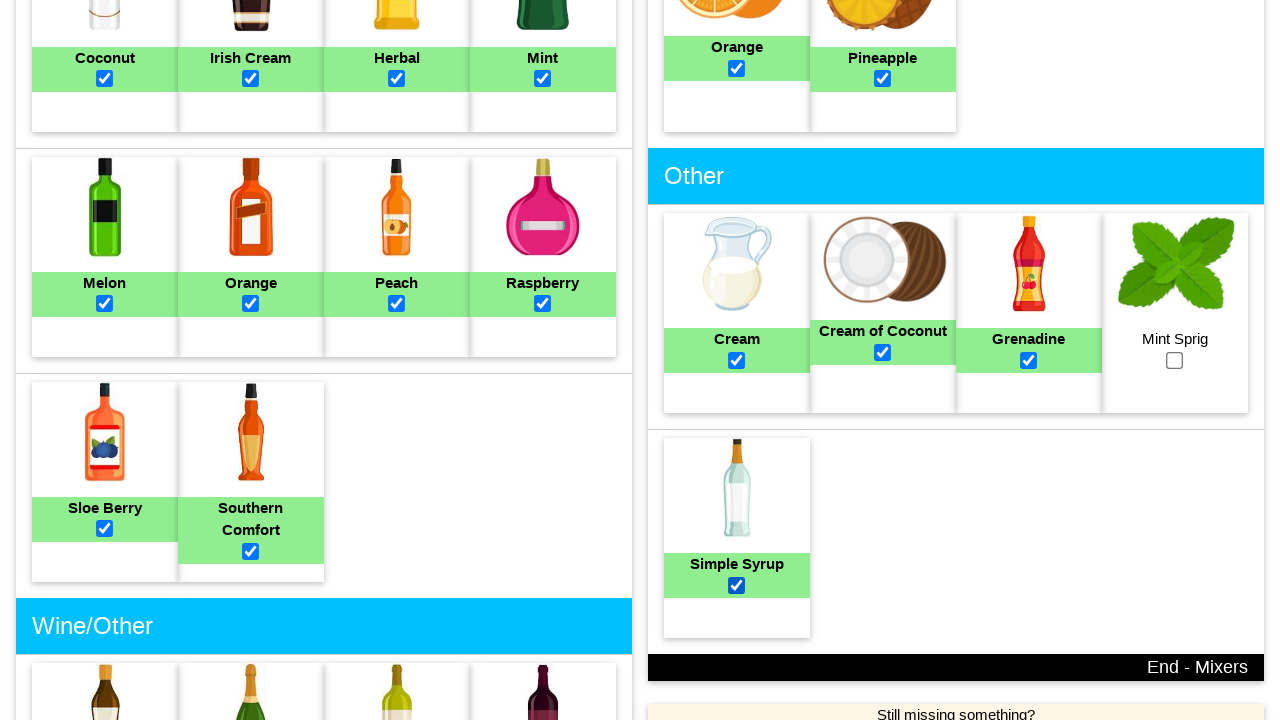

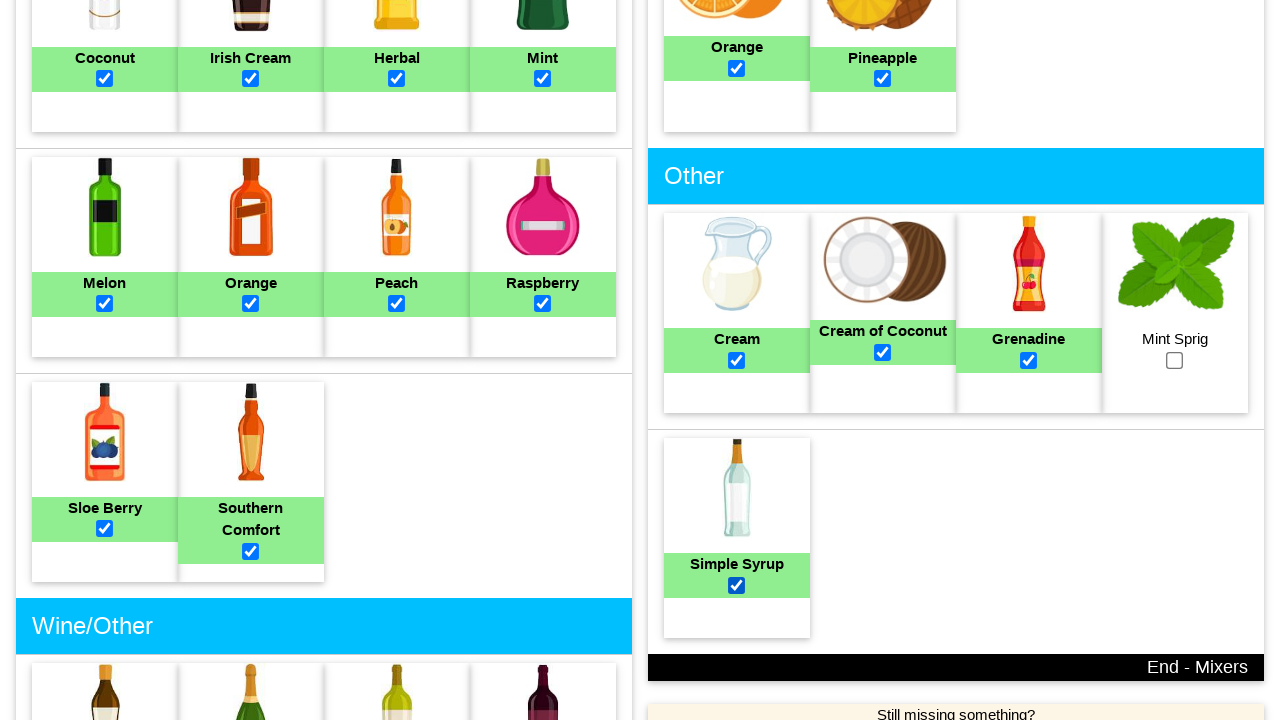